Tests NuGet package search functionality by entering a search term "yaml" and verifying that search results display packages with titles and descriptions.

Starting URL: https://nuget.org

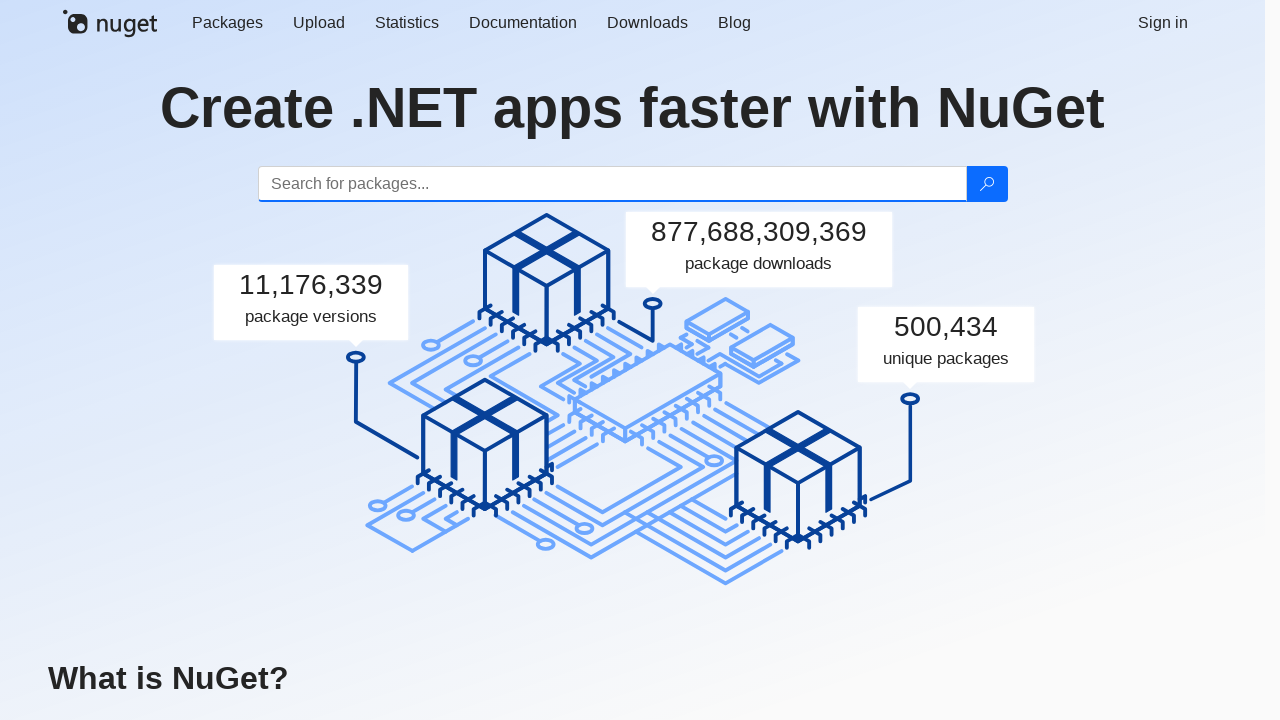

Navigated to NuGet.org homepage
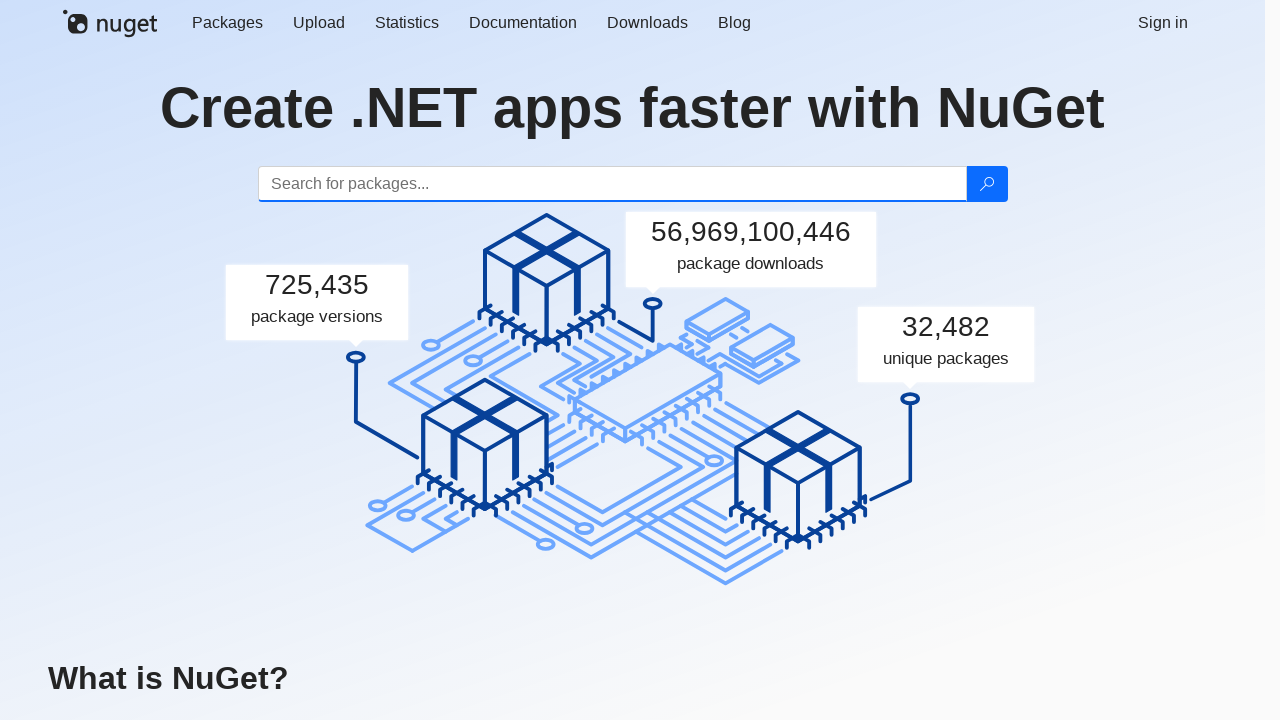

Entered 'yaml' search term in search field on #search
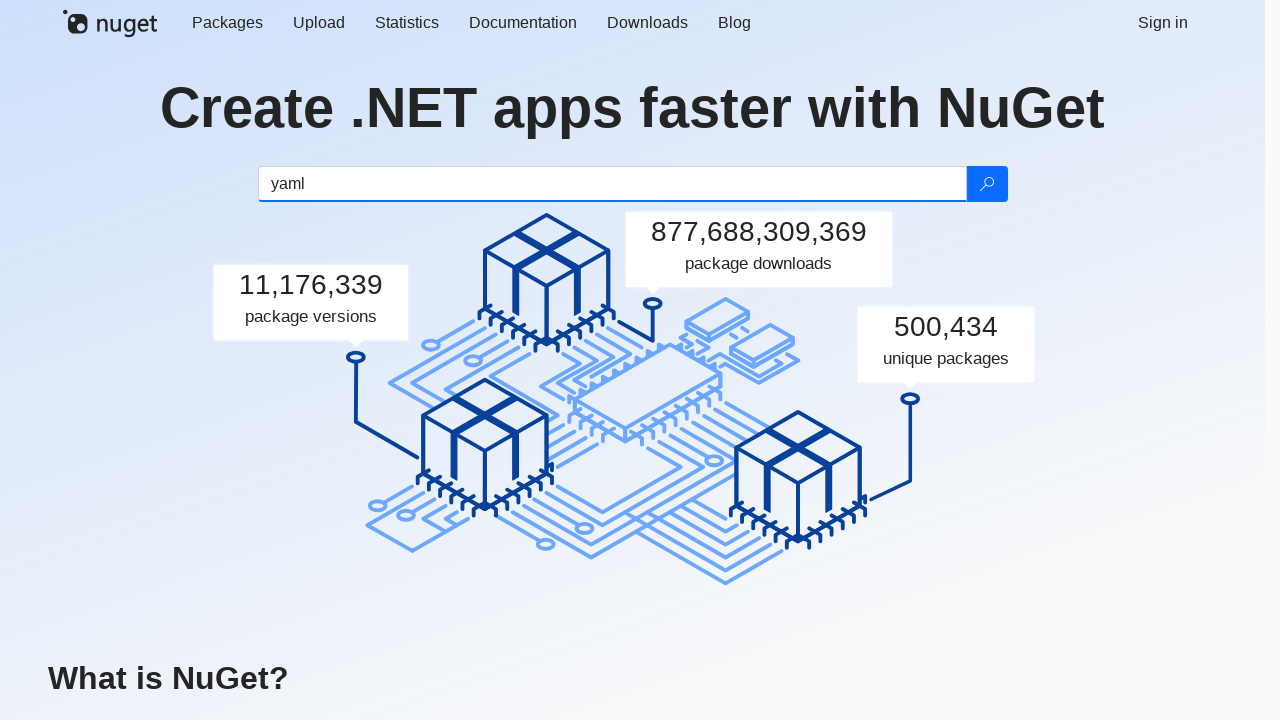

Clicked search button to search for yaml packages at (986, 184) on .btn-search
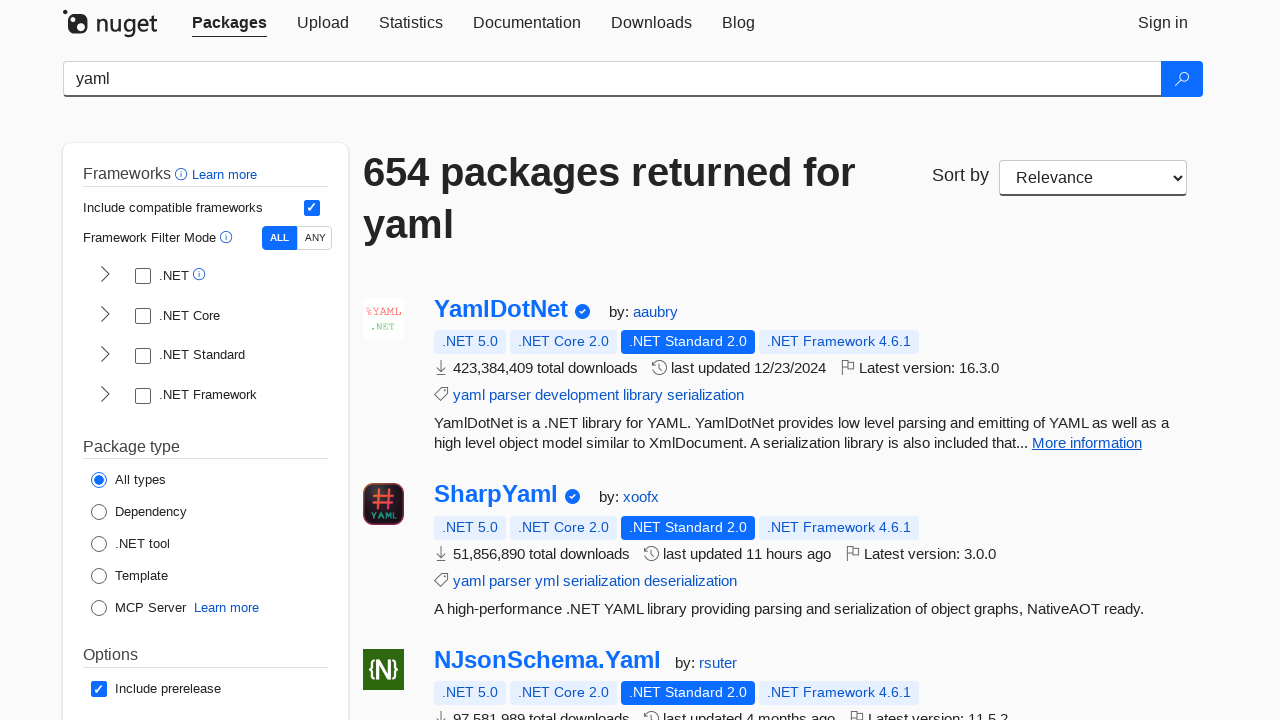

Search results loaded with package elements
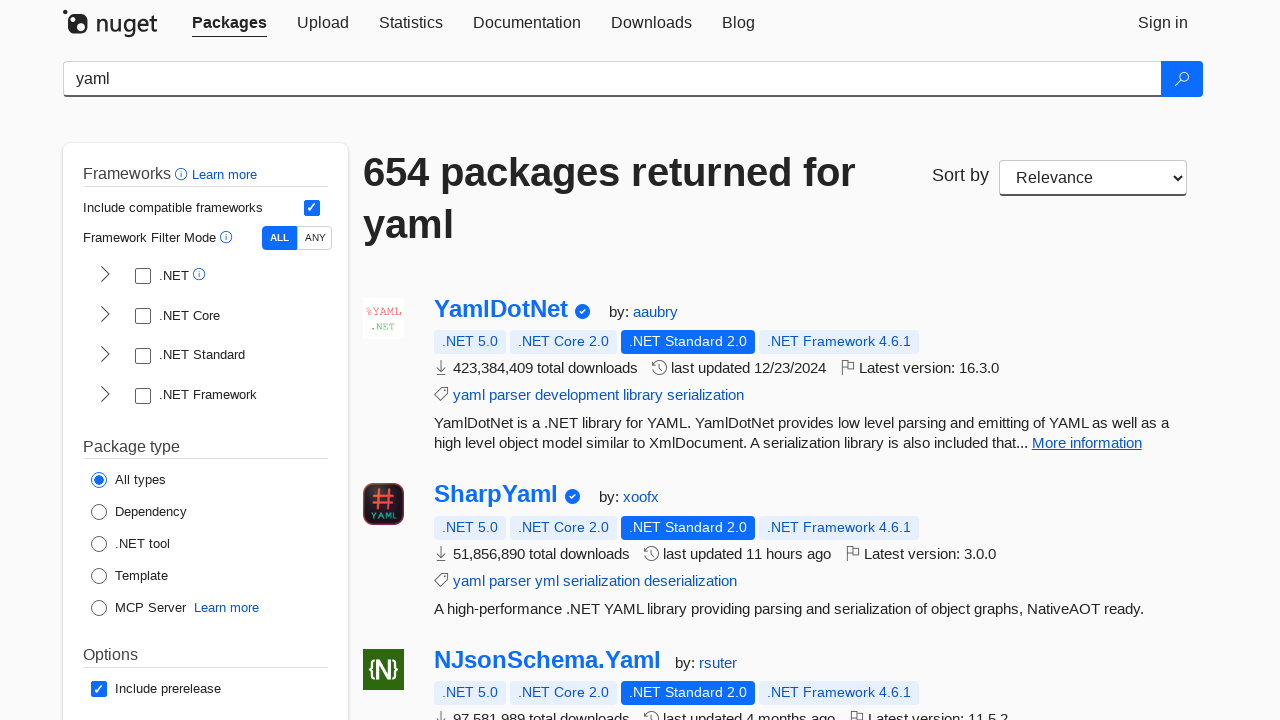

Found 20 packages in search results
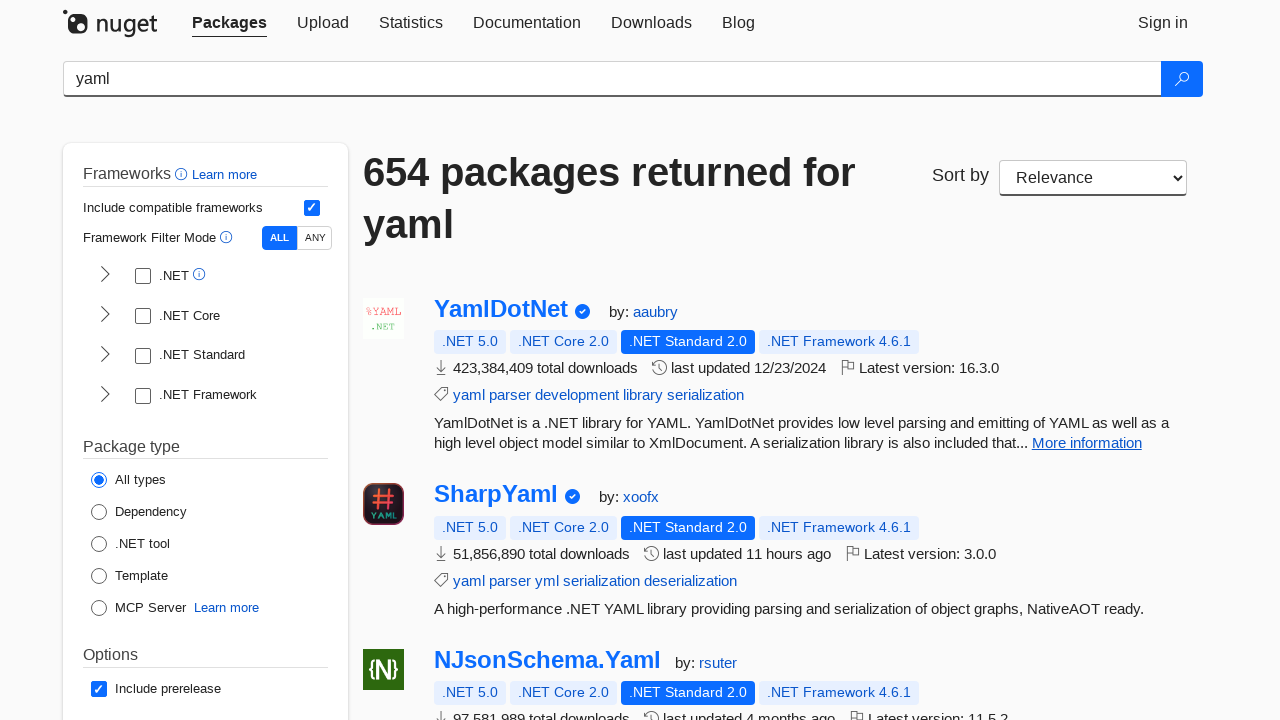

Package 1 has non-empty title: 'YamlDotNet'
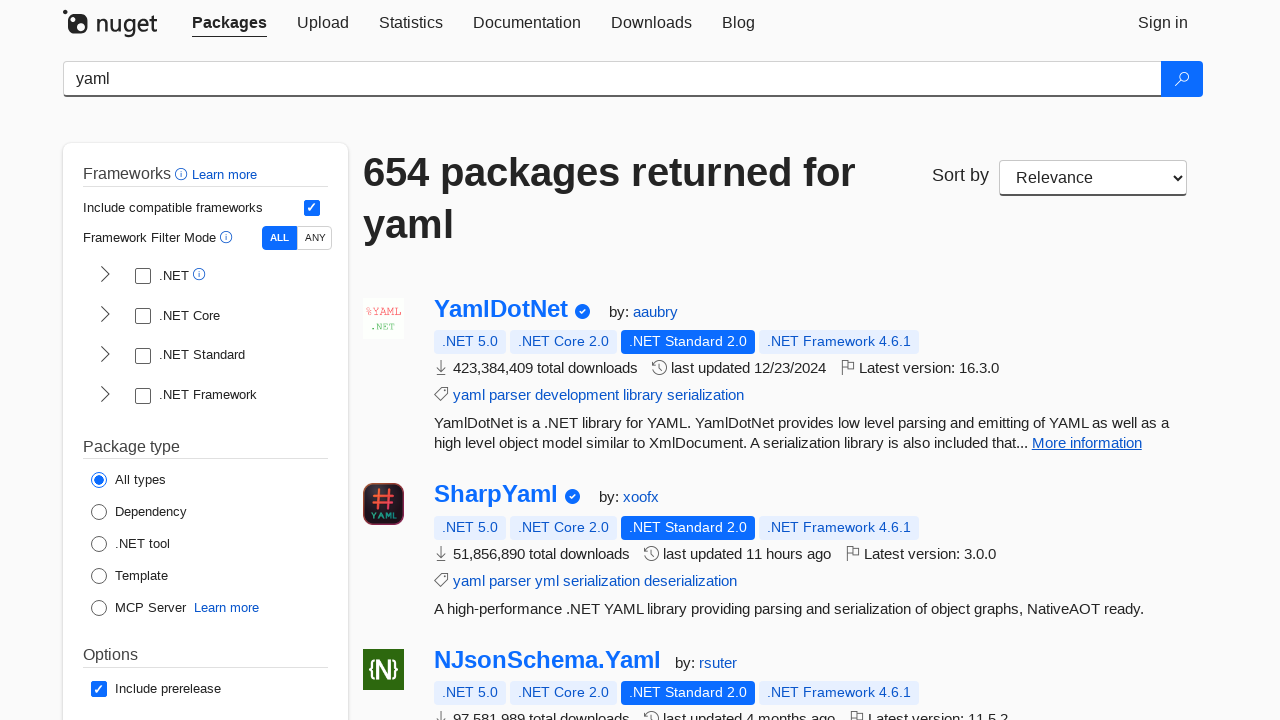

Package 1 has non-empty description
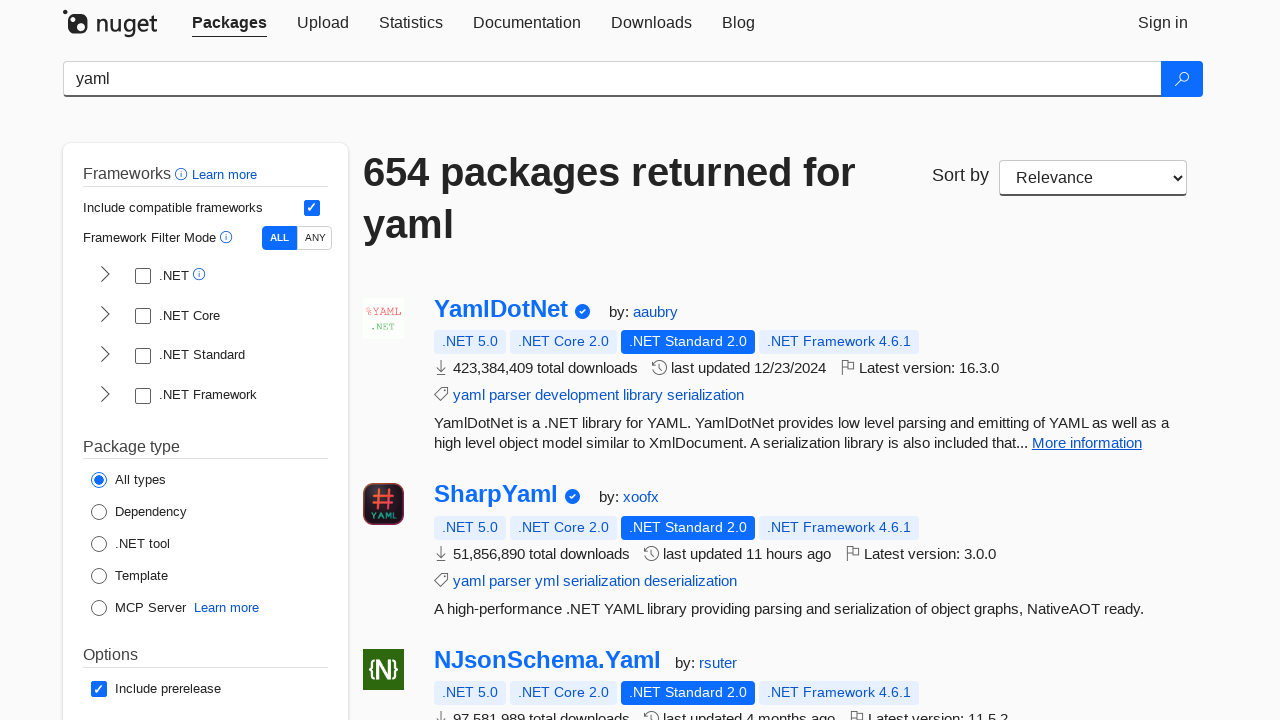

Package 2 has non-empty title: 'SharpYaml'
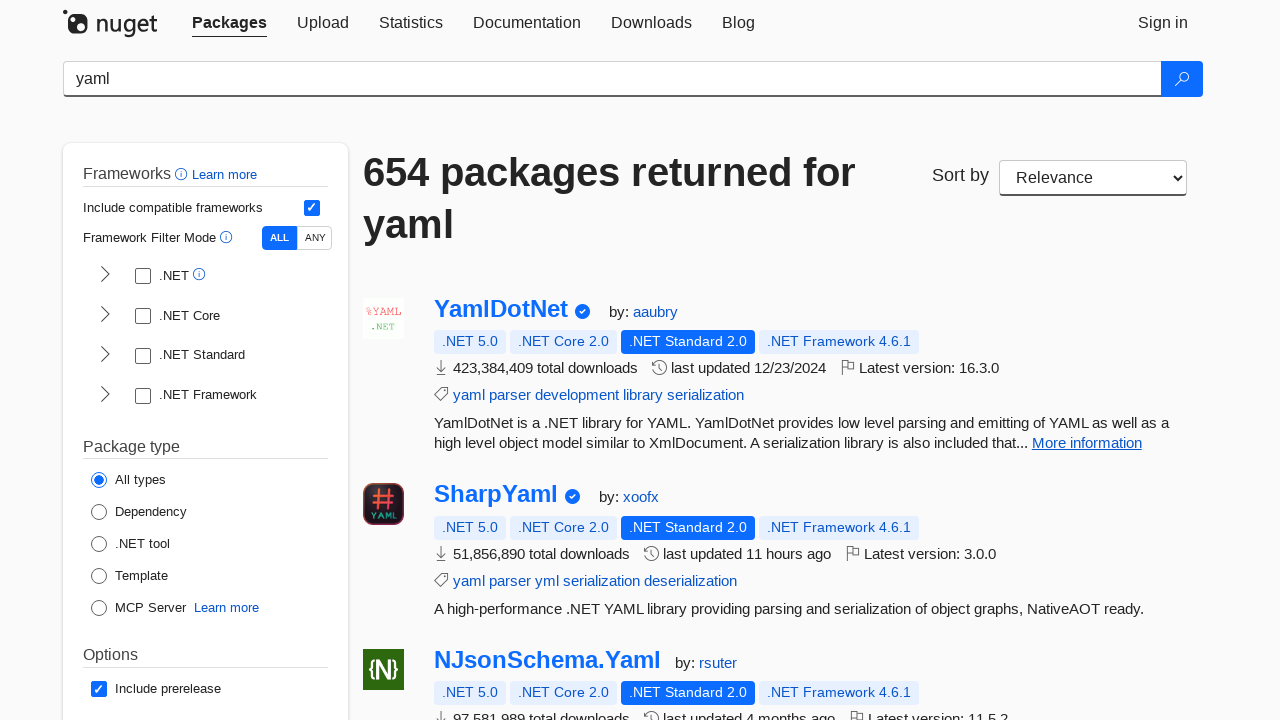

Package 2 has non-empty description
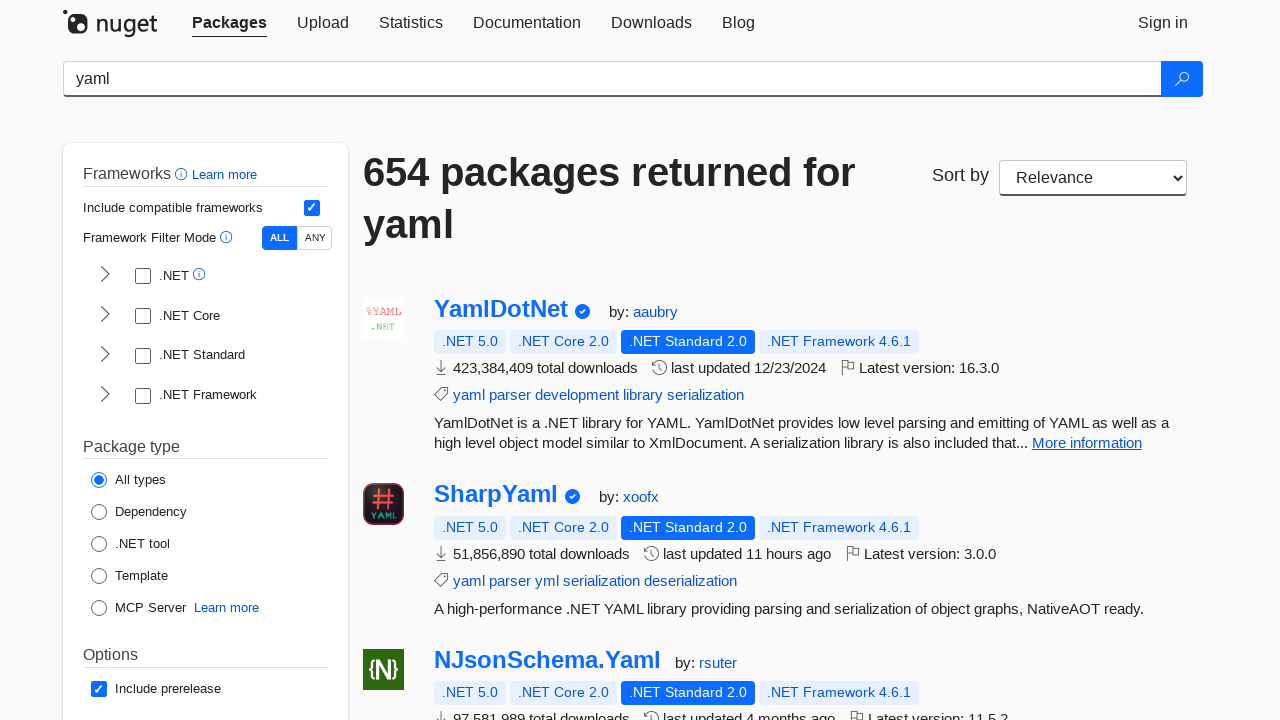

Package 3 has non-empty title: 'NJsonSchema.Yaml'
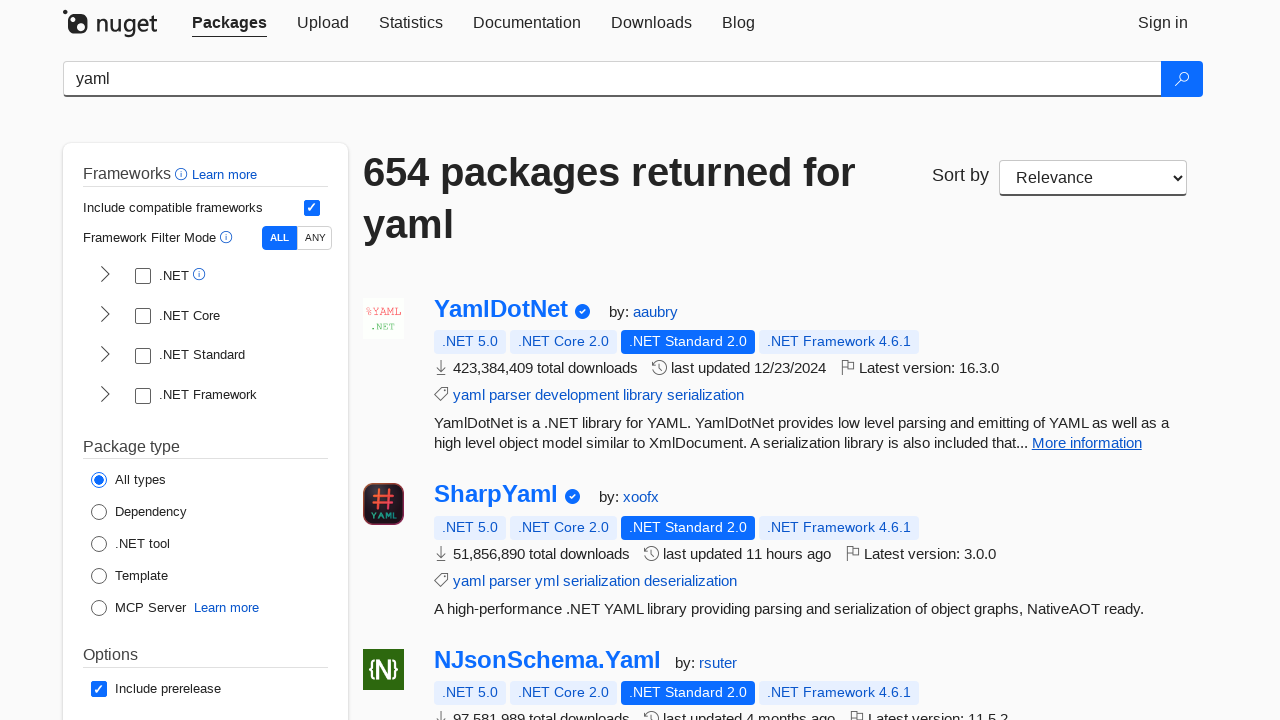

Package 3 has non-empty description
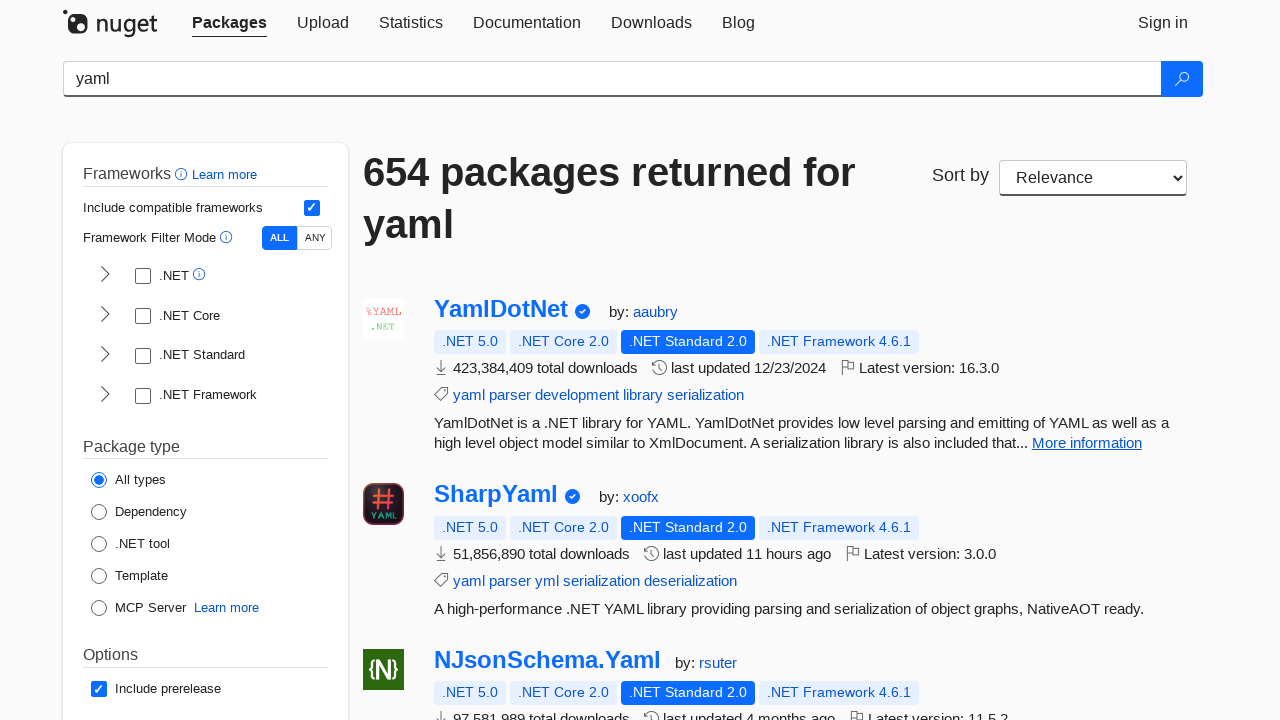

Package 4 has non-empty title: 'NSwag.Core.Yaml'
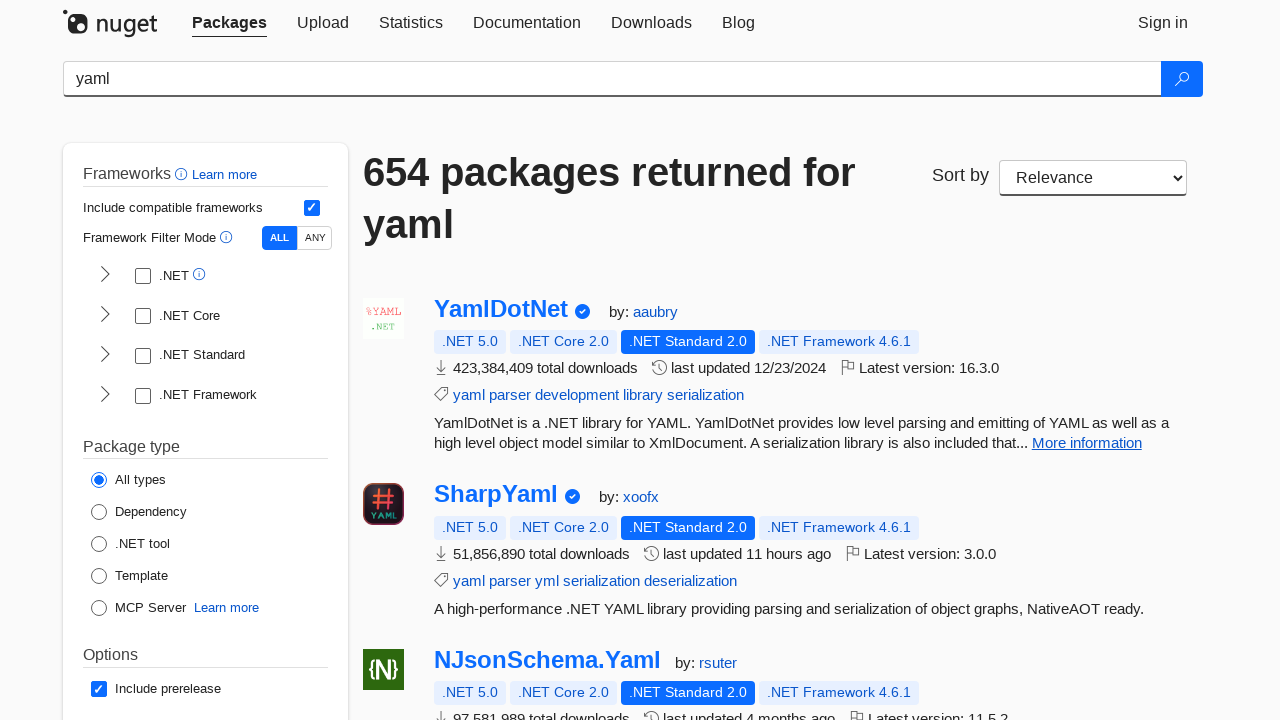

Package 4 has non-empty description
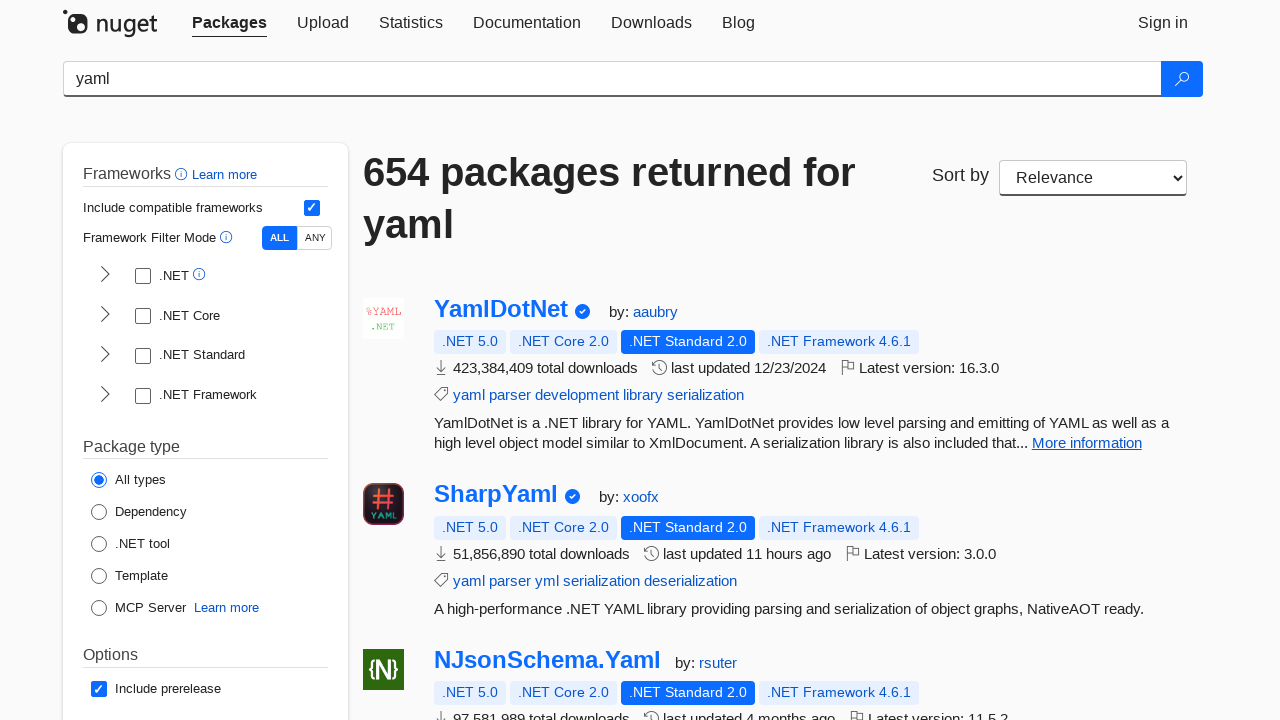

Package 5 has non-empty title: 'NetEscapades.Configuration.Yaml'
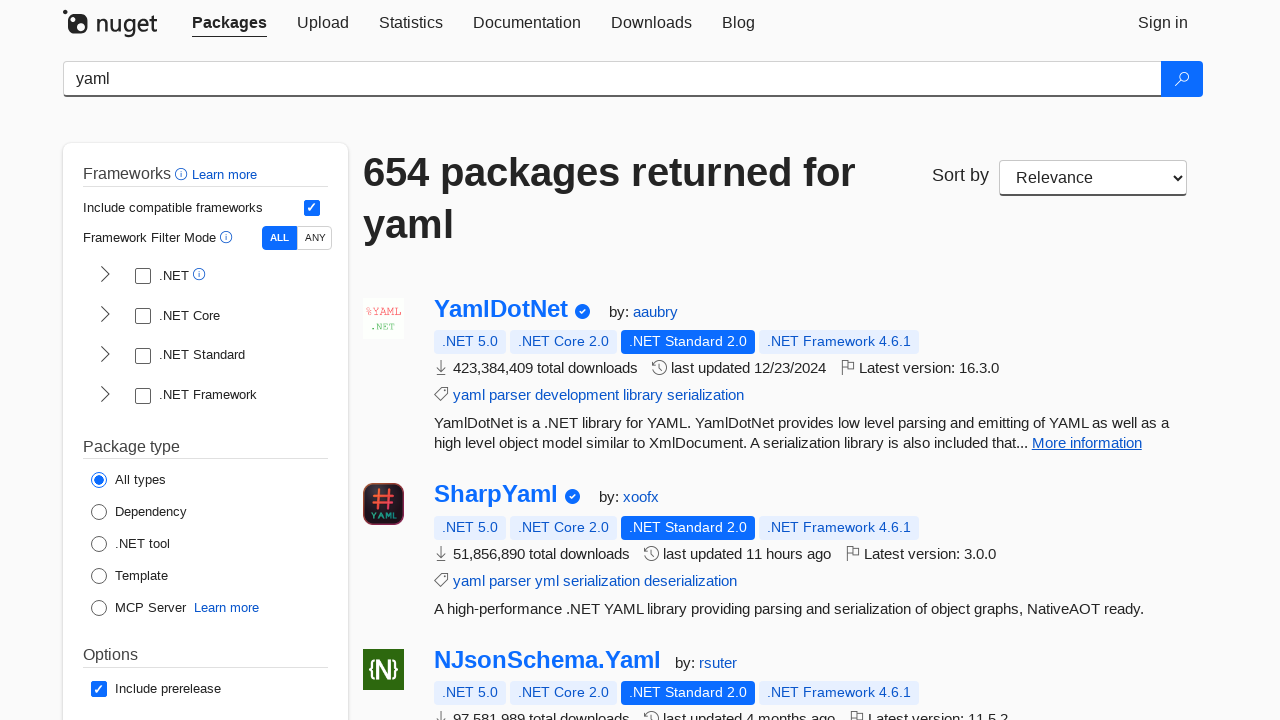

Package 5 has non-empty description
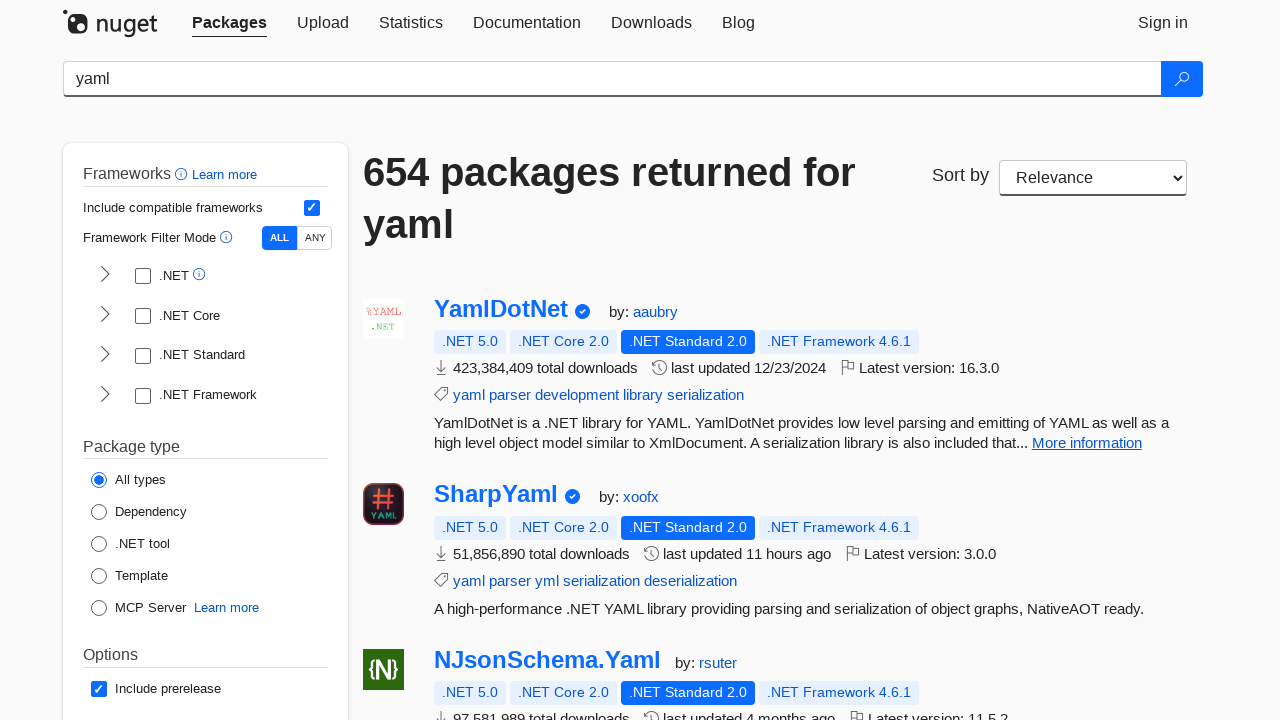

Package 6 has non-empty title: 'YamlDotNet.NetCore'
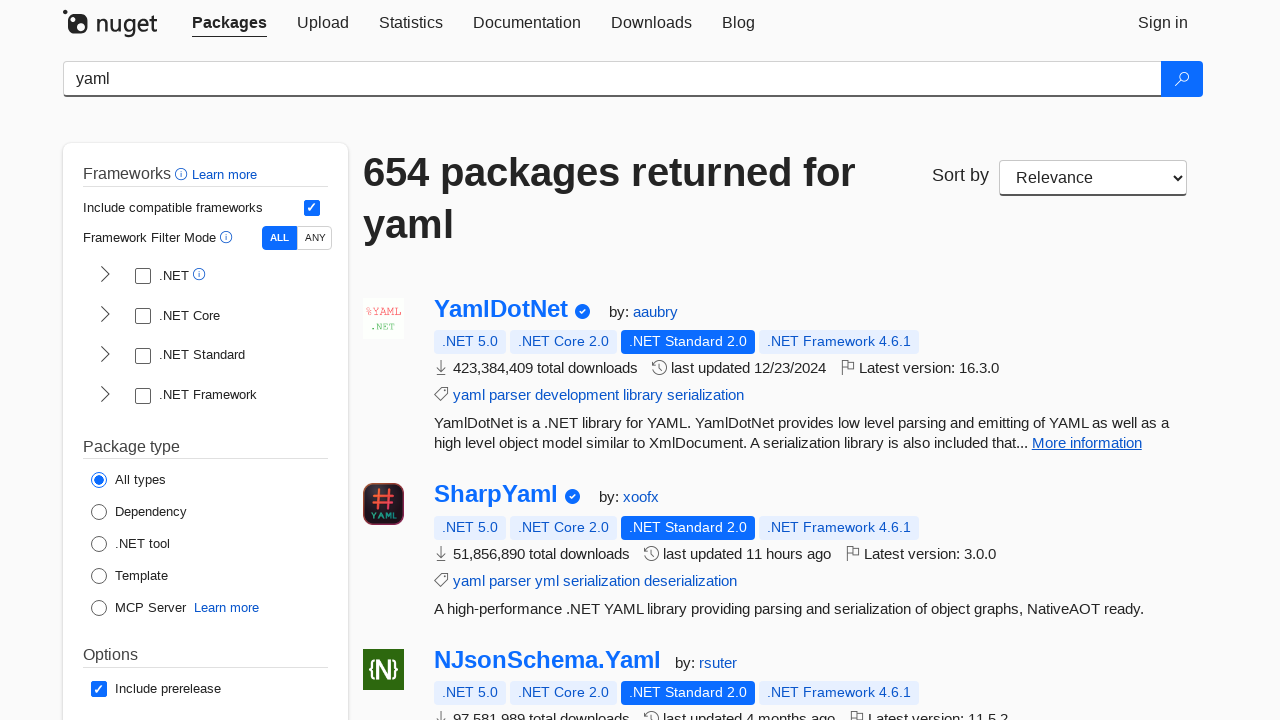

Package 6 has non-empty description
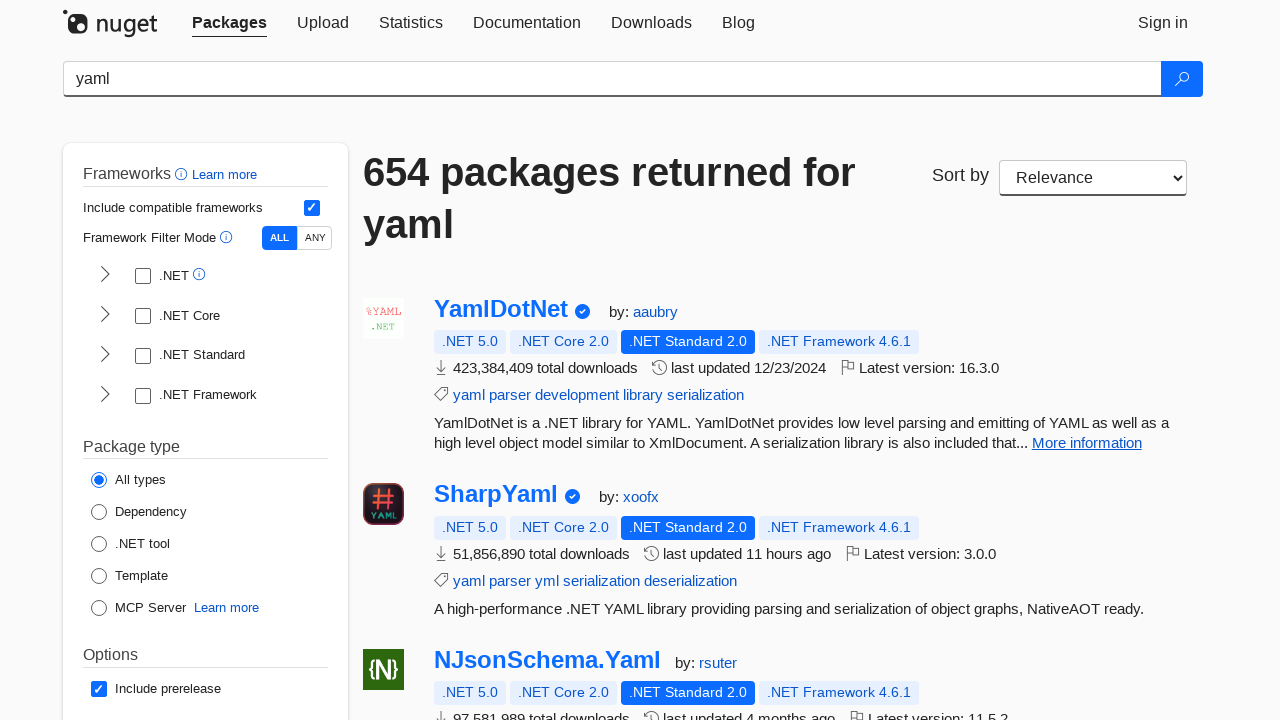

Package 7 has non-empty title: 'Nuke.Utilities.Text.Yaml'
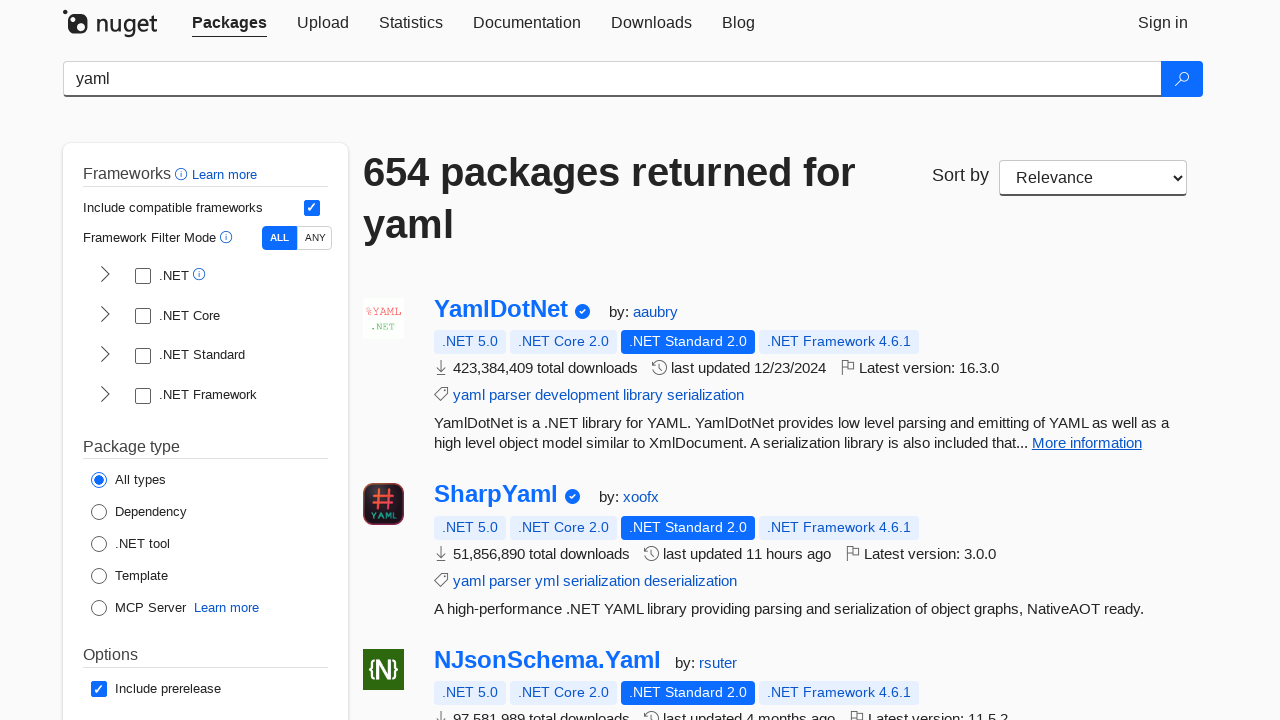

Package 7 has non-empty description
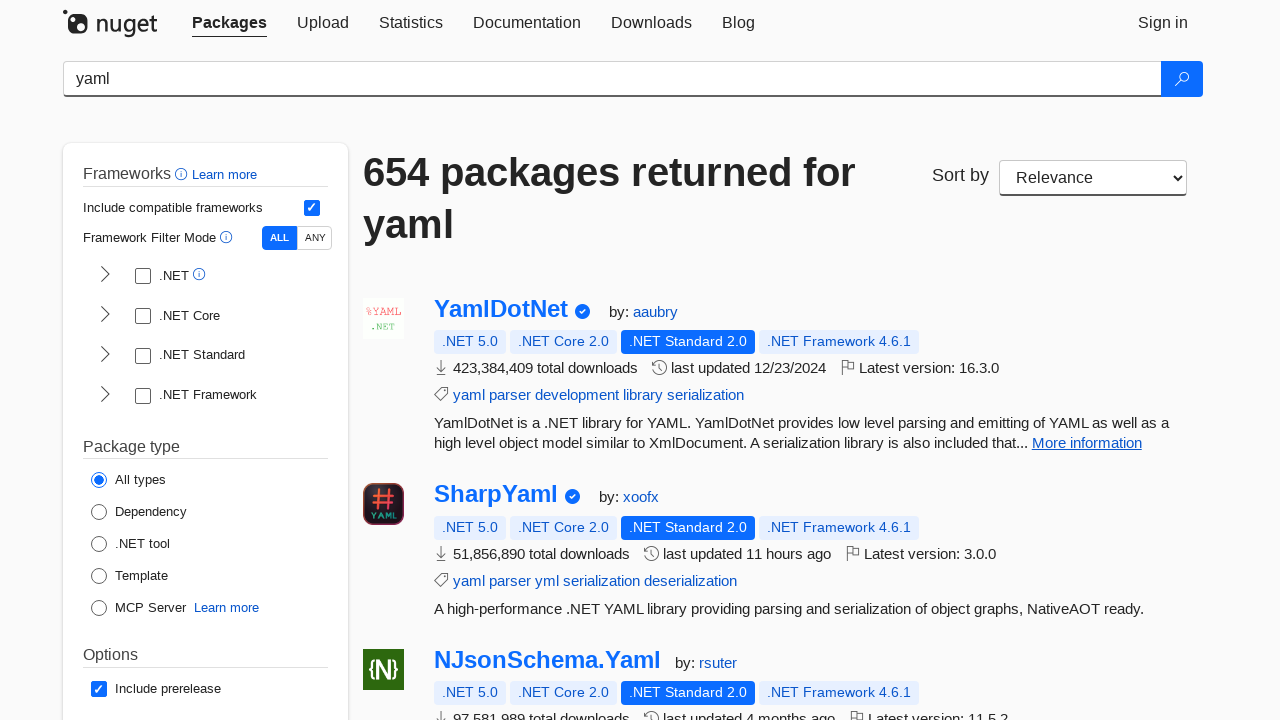

Package 8 has non-empty title: 'Microsoft.OpenApi'
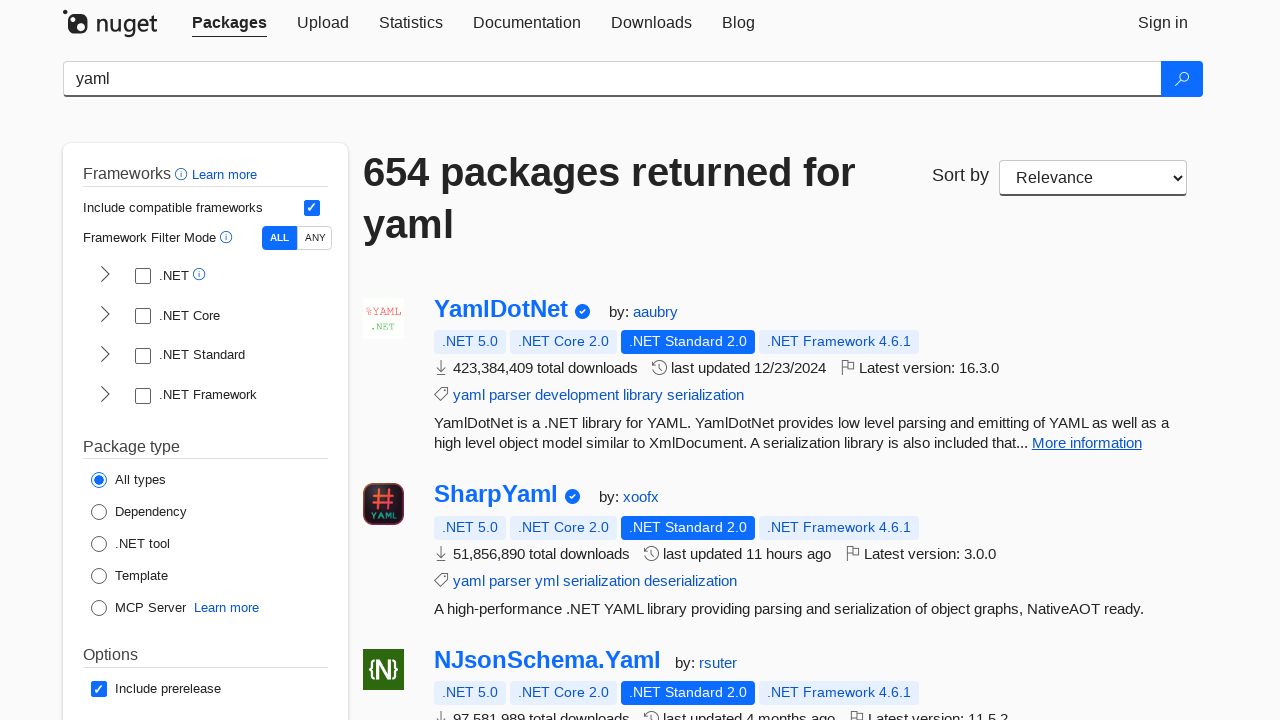

Package 8 has non-empty description
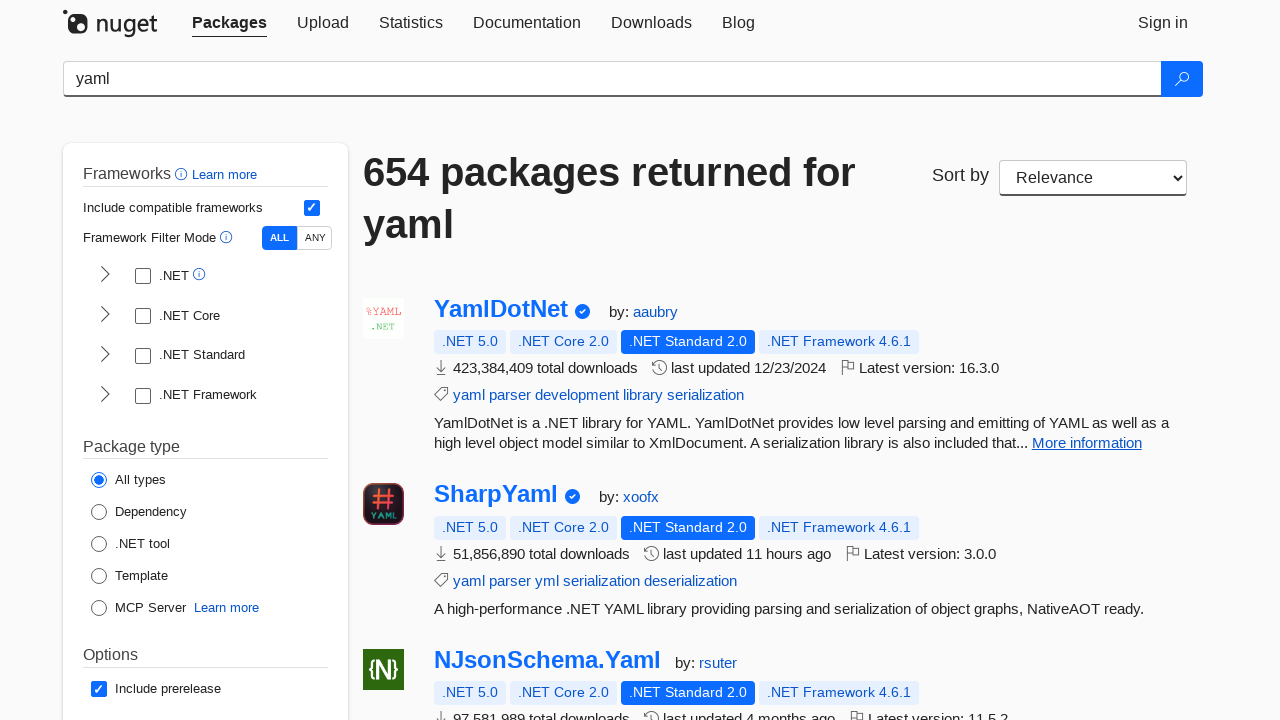

Package 9 has non-empty title: 'Rainbow.Storage.Yaml'
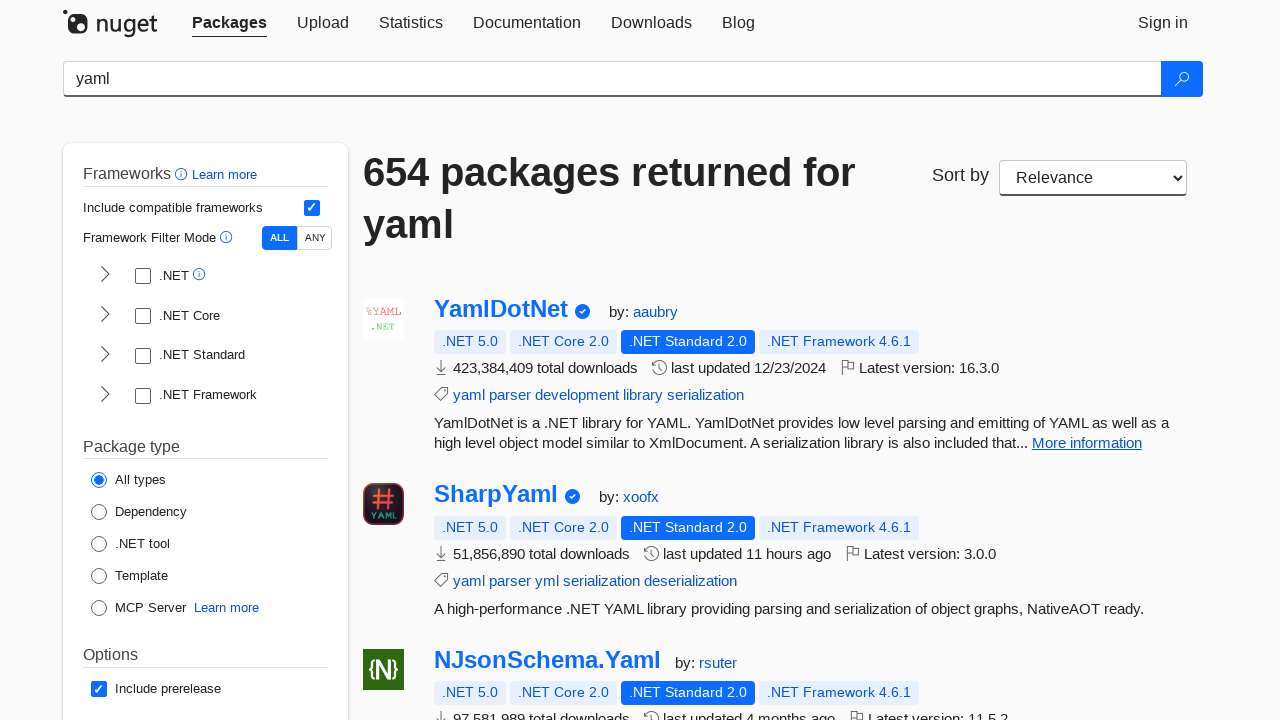

Package 9 has non-empty description
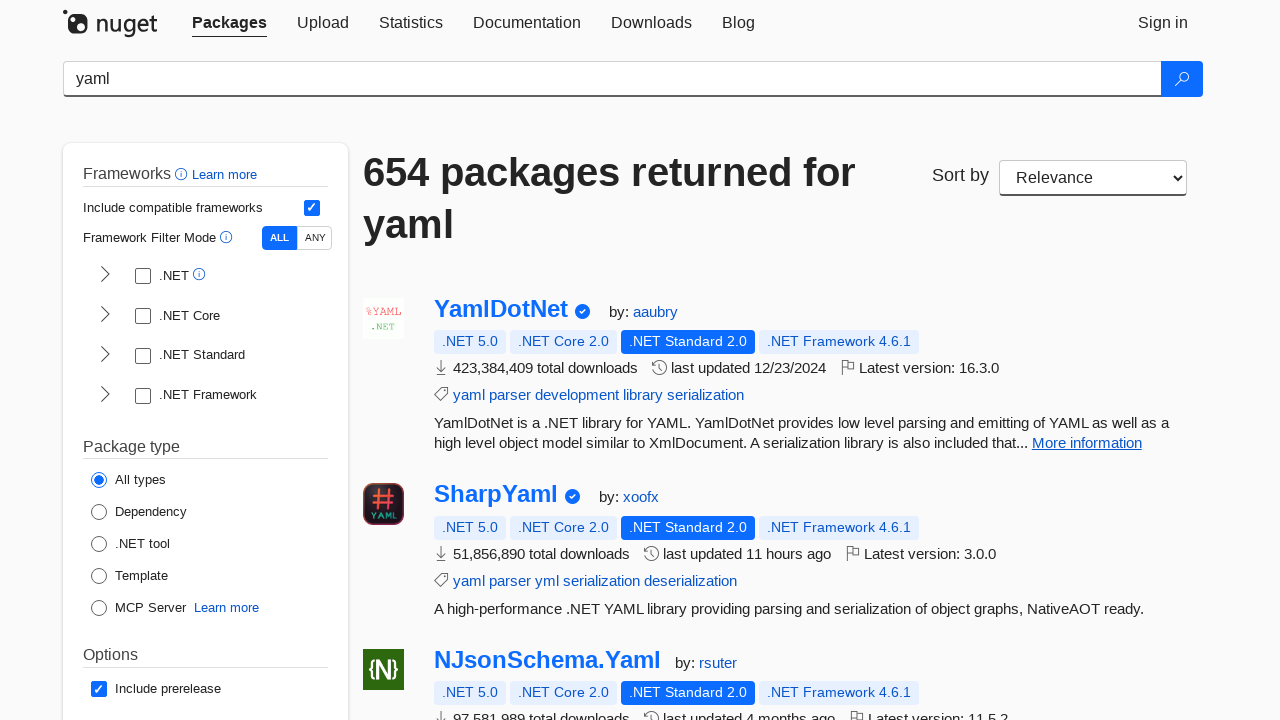

Package 10 has non-empty title: 'Cake.Yaml'
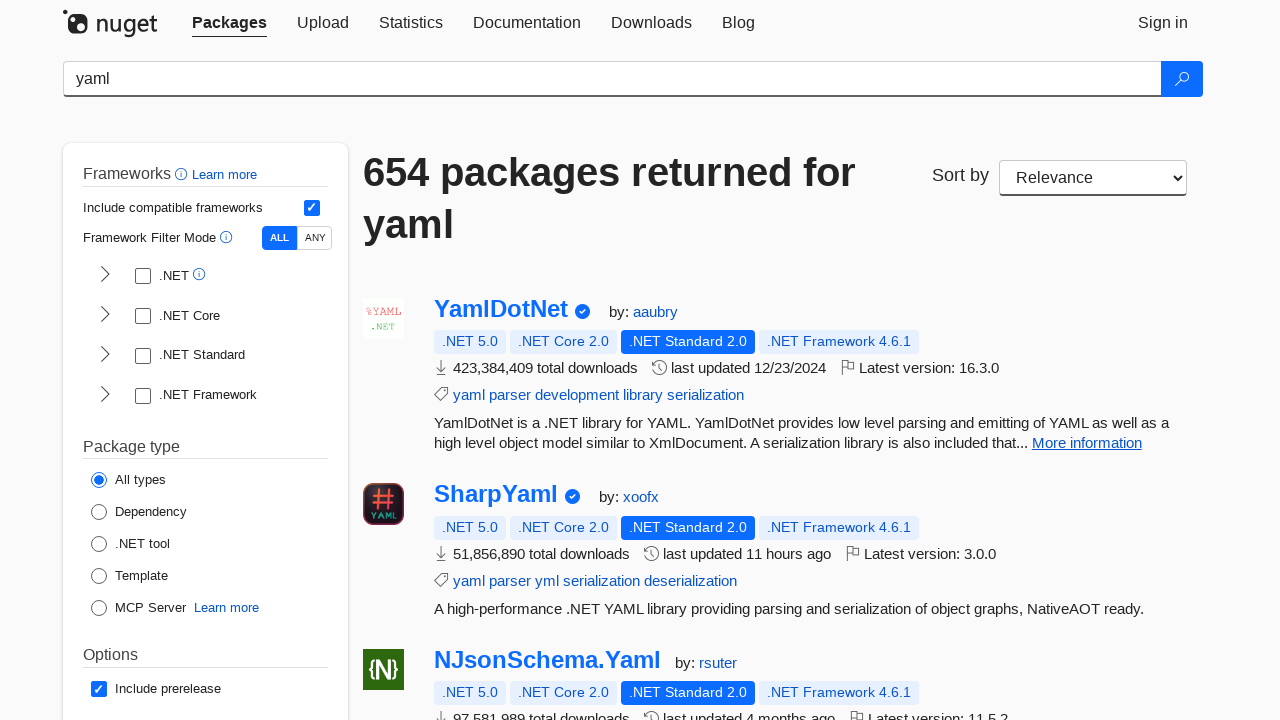

Package 10 has non-empty description
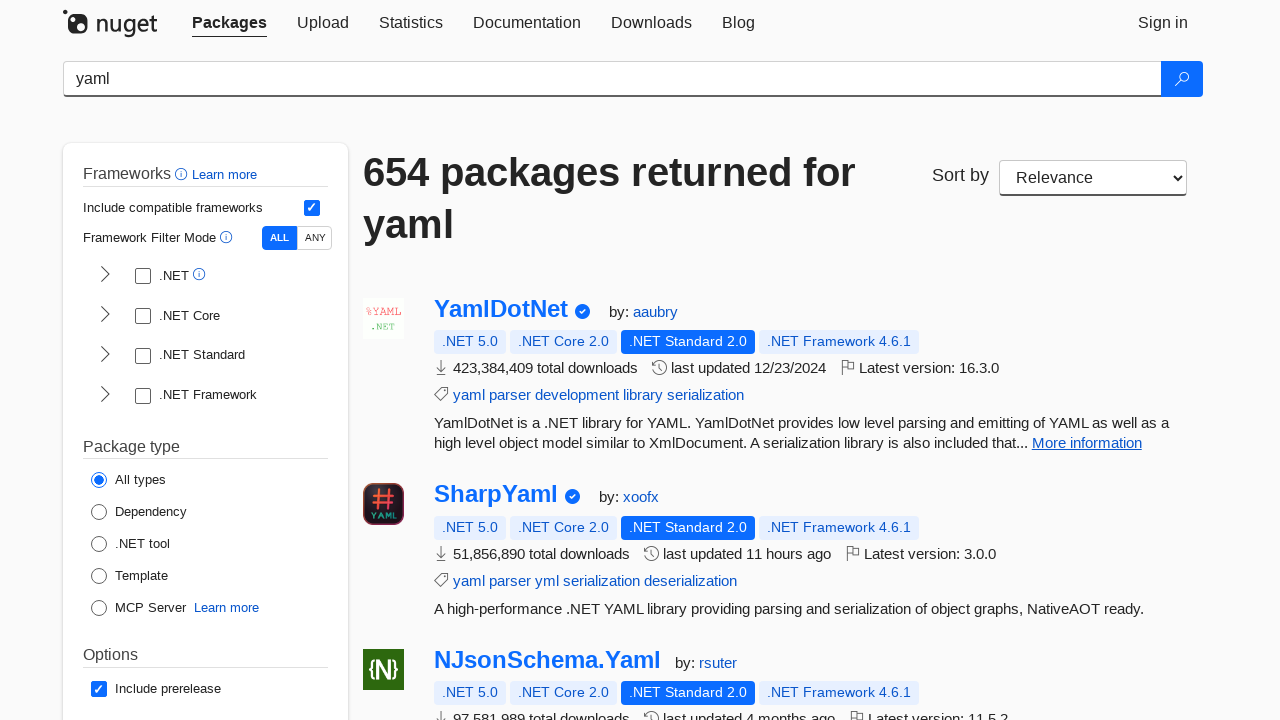

Package 11 has non-empty title: 'Microsoft.SemanticKernel.Yaml'
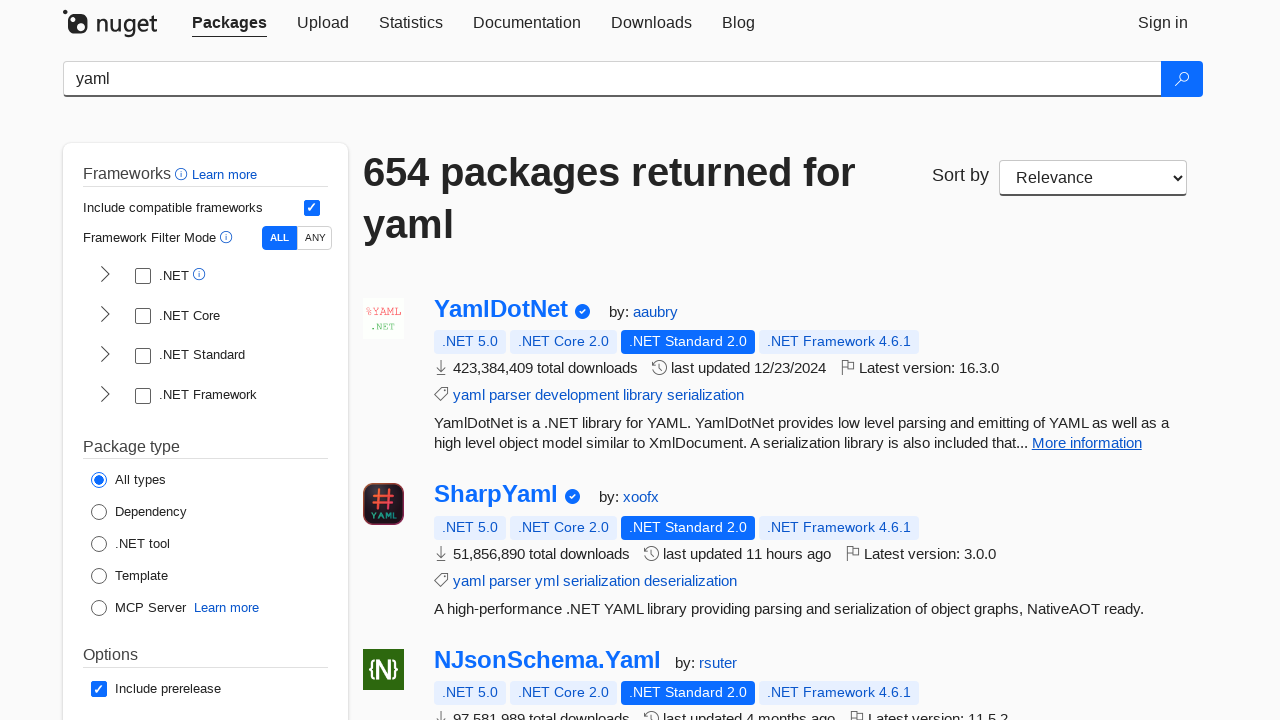

Package 11 has non-empty description
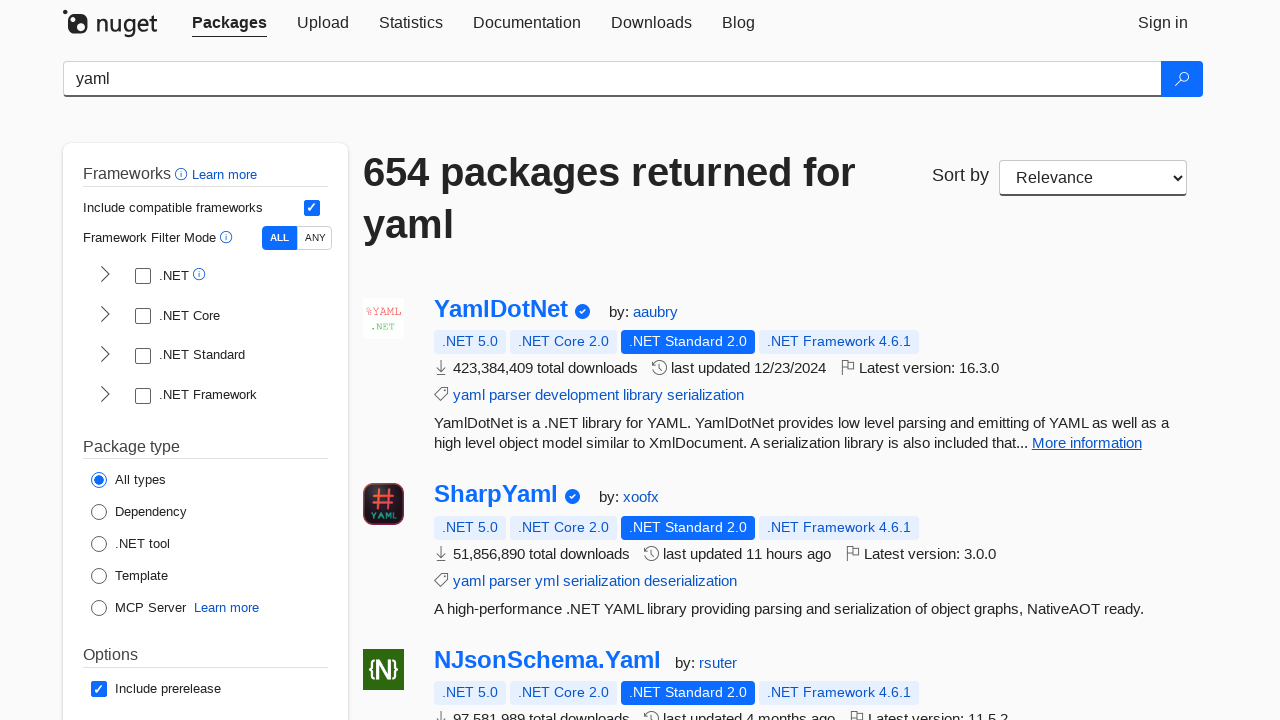

Package 12 has non-empty title: 'Microsoft.Extensions.Configuration.Yaml'
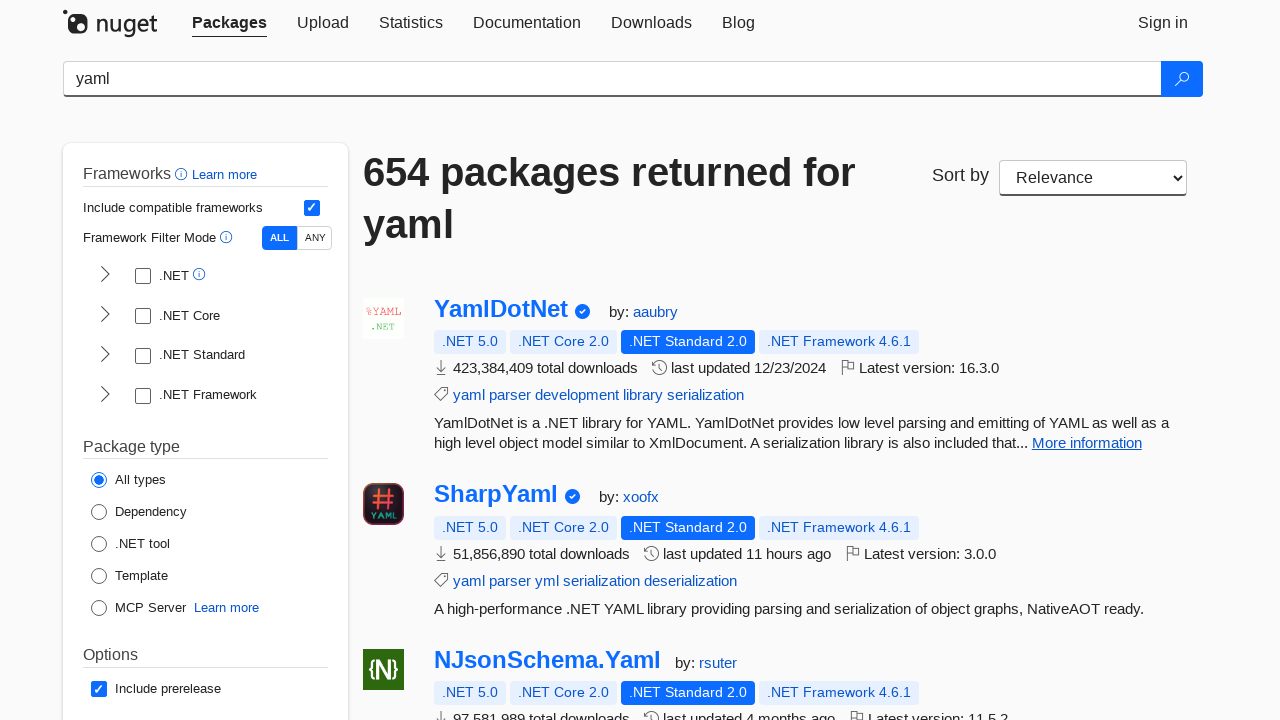

Package 12 has non-empty description
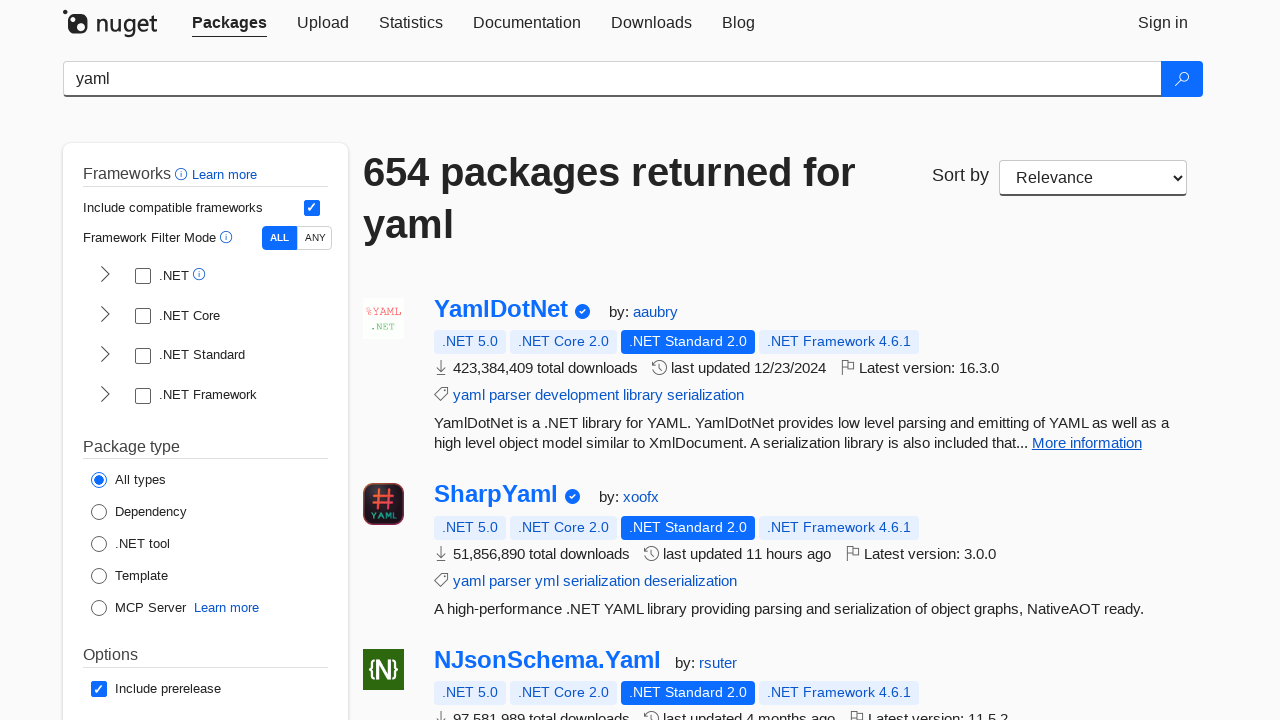

Package 13 has non-empty title: 'Zaabee.YamlDotNet'
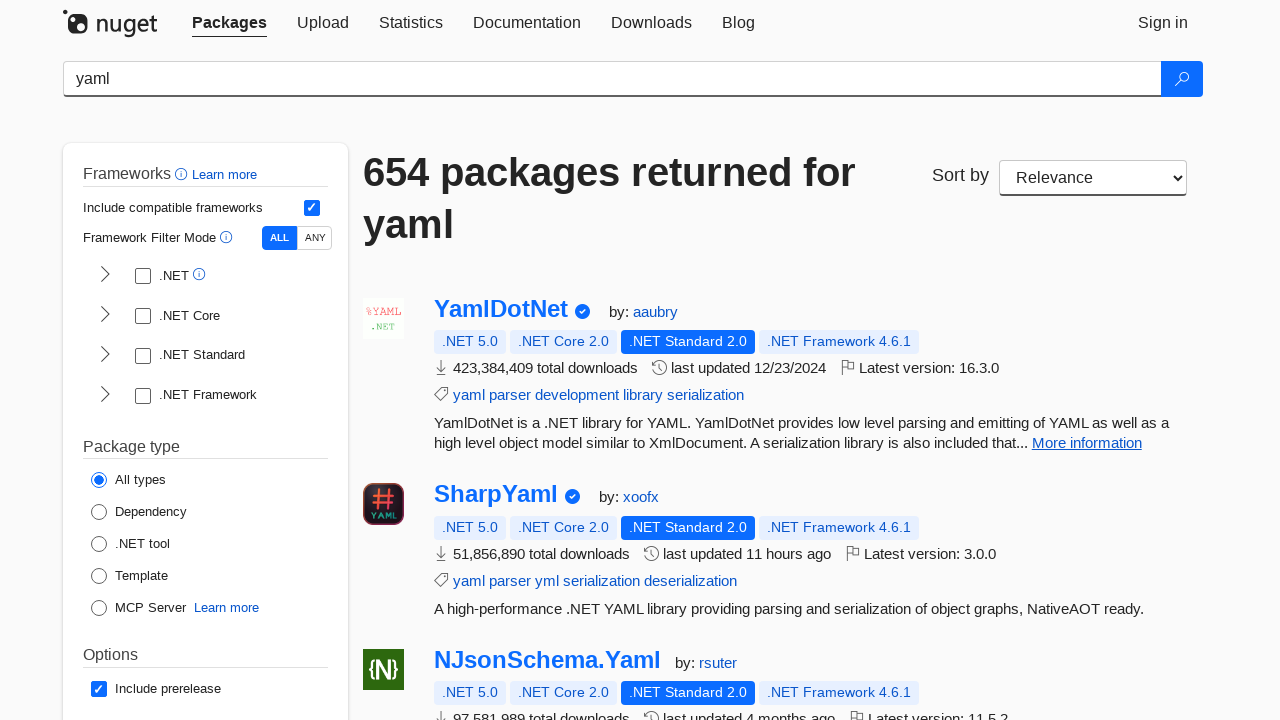

Package 13 has non-empty description
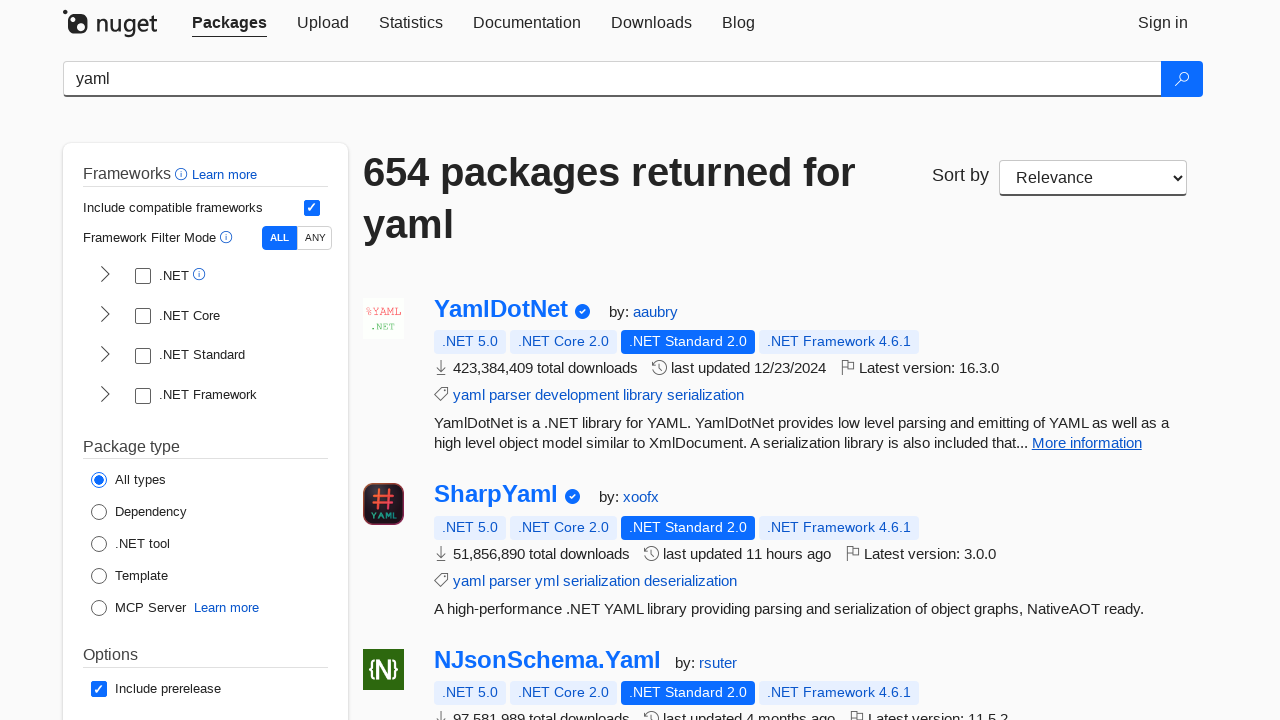

Package 14 has non-empty title: 'Yaml2JsonNode'
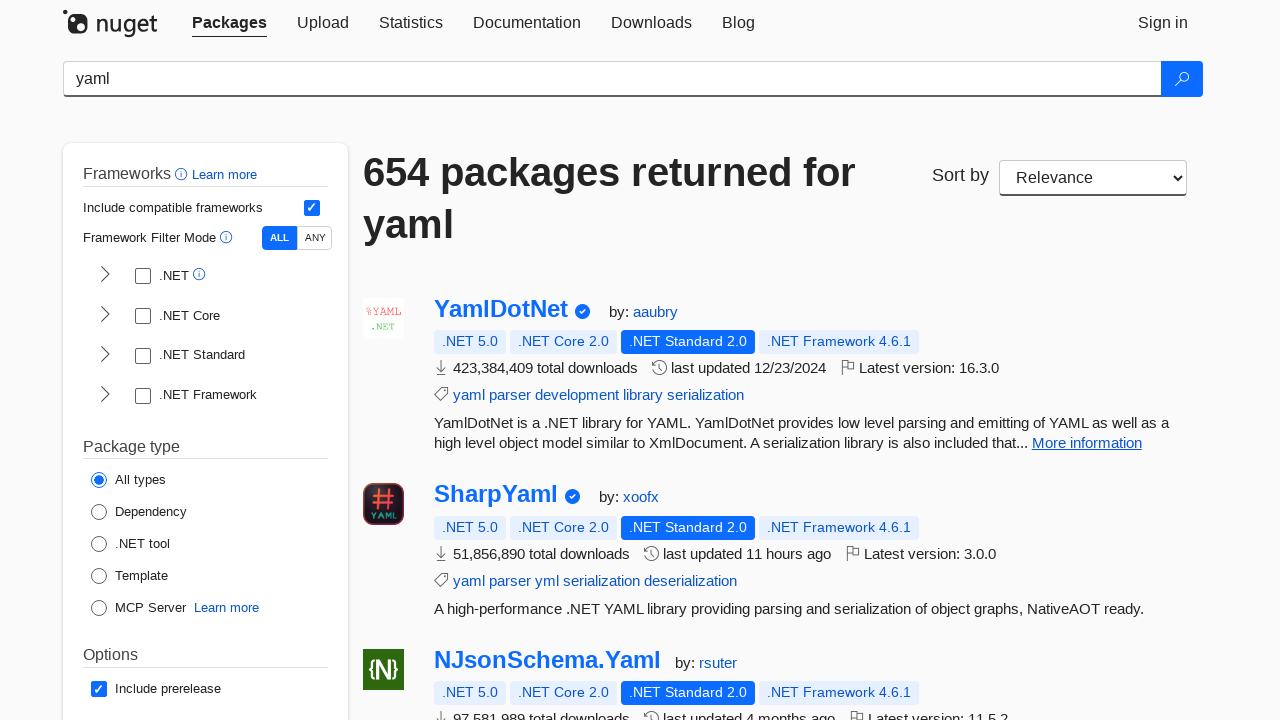

Package 14 has non-empty description
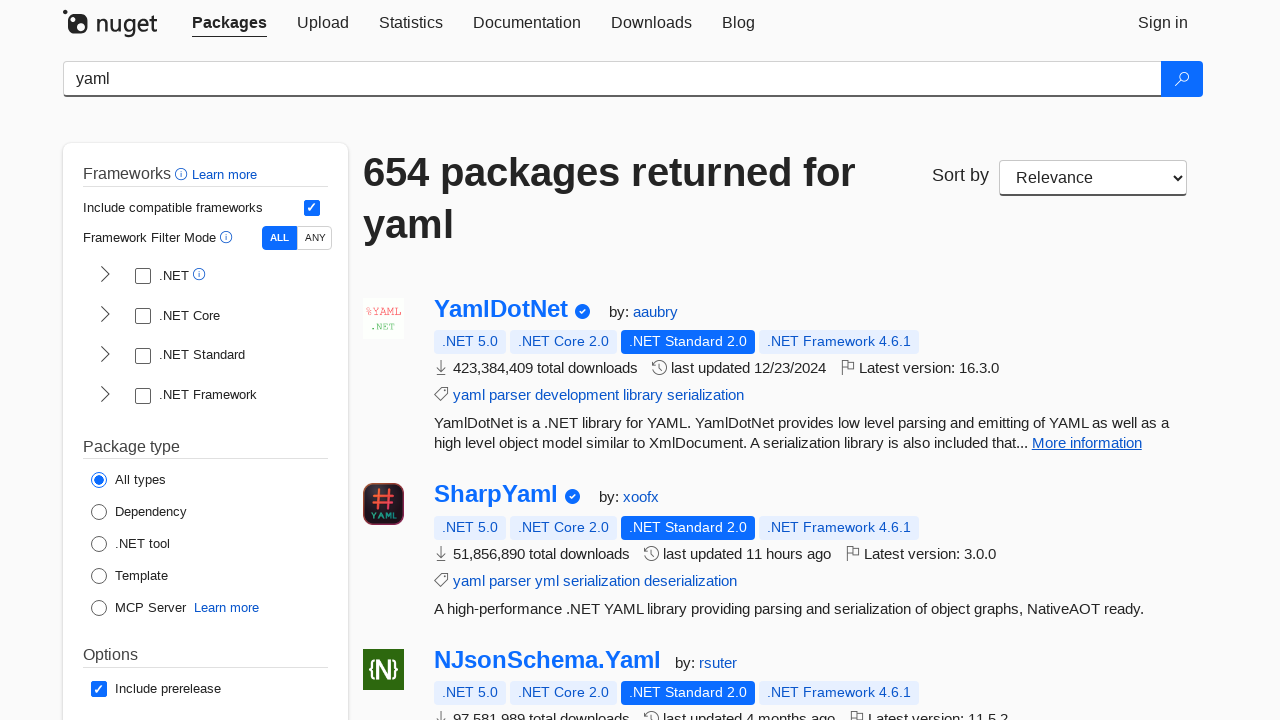

Package 15 has non-empty title: 'Microsoft.DocAsCode.ECMA2Yaml'
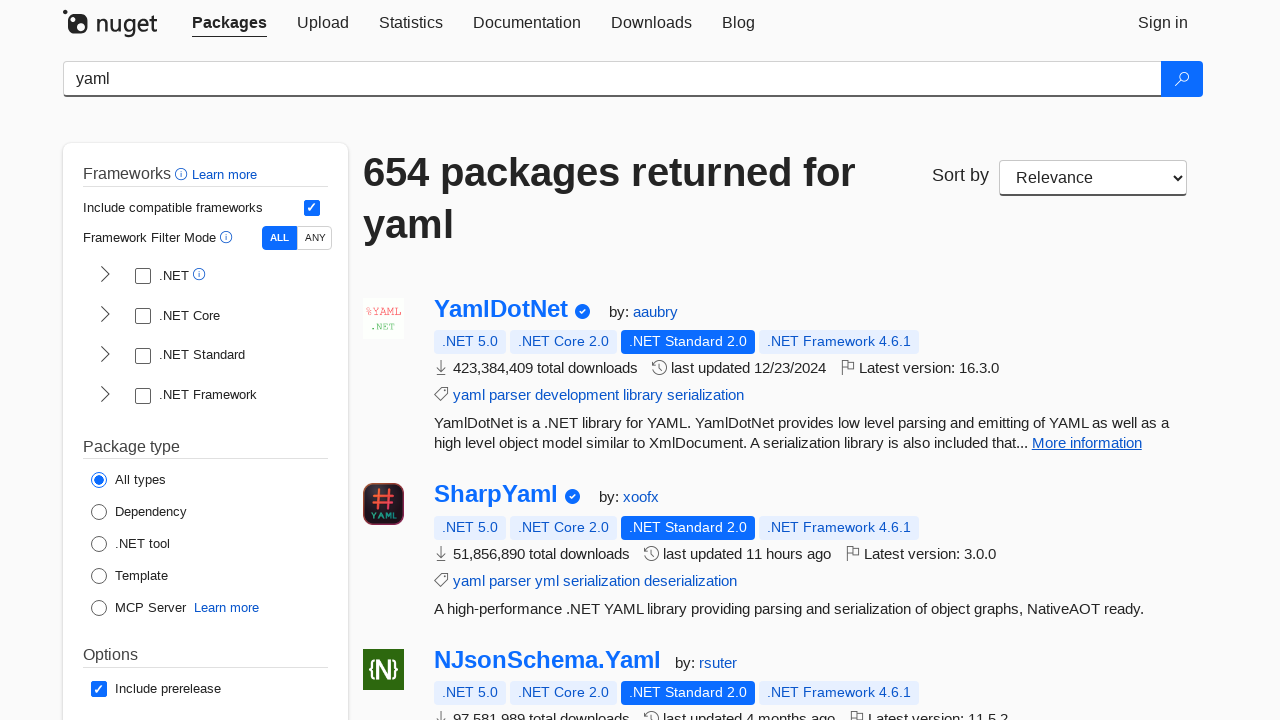

Package 15 has non-empty description
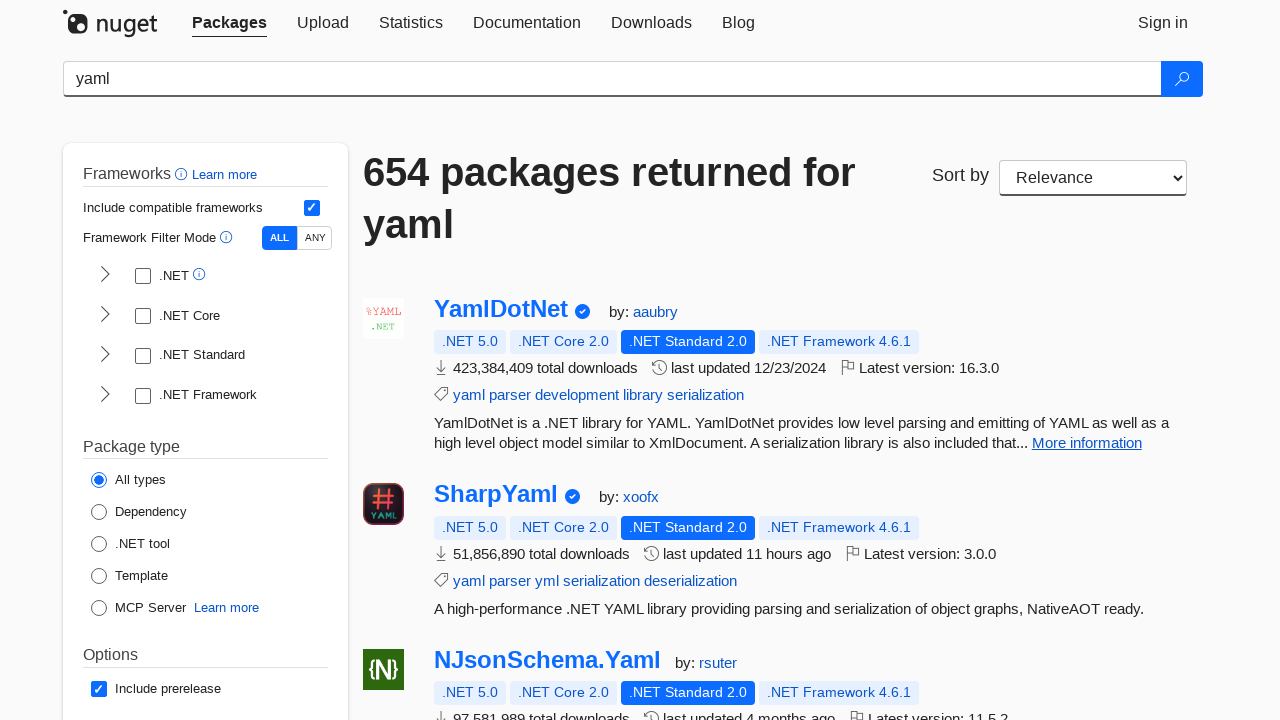

Package 16 has non-empty title: 'Statiq.Yaml'
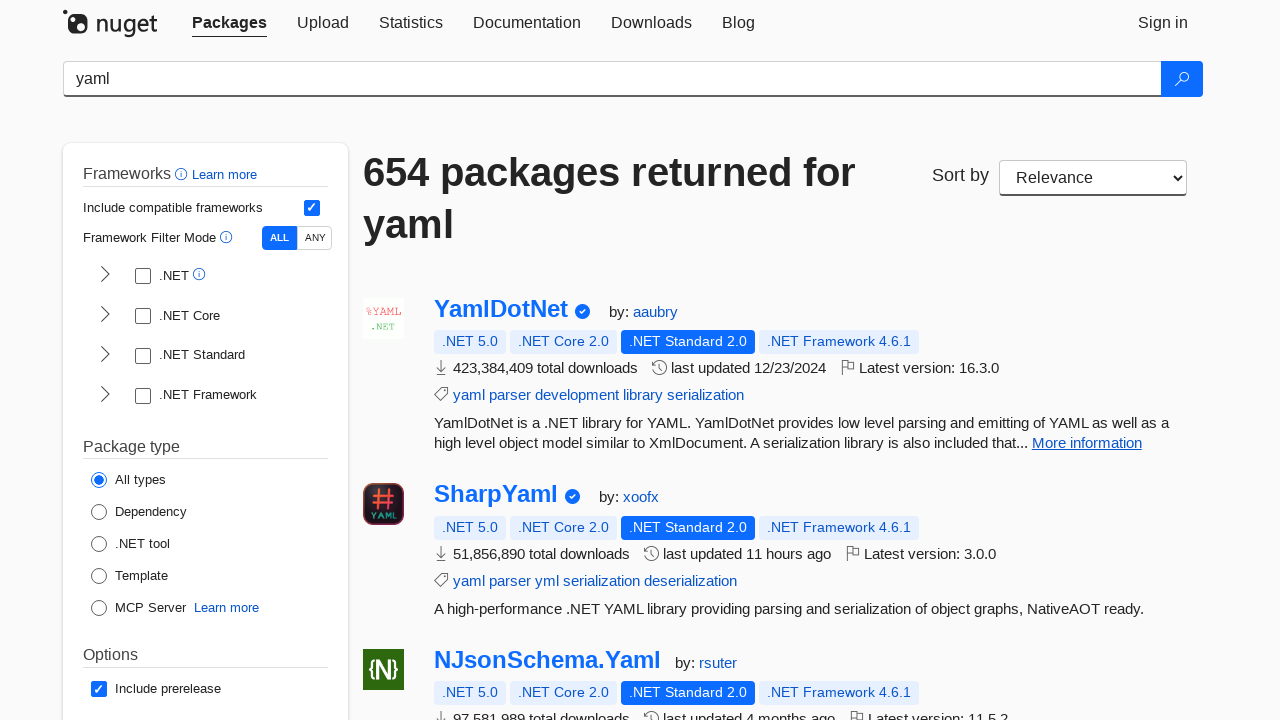

Package 16 has non-empty description
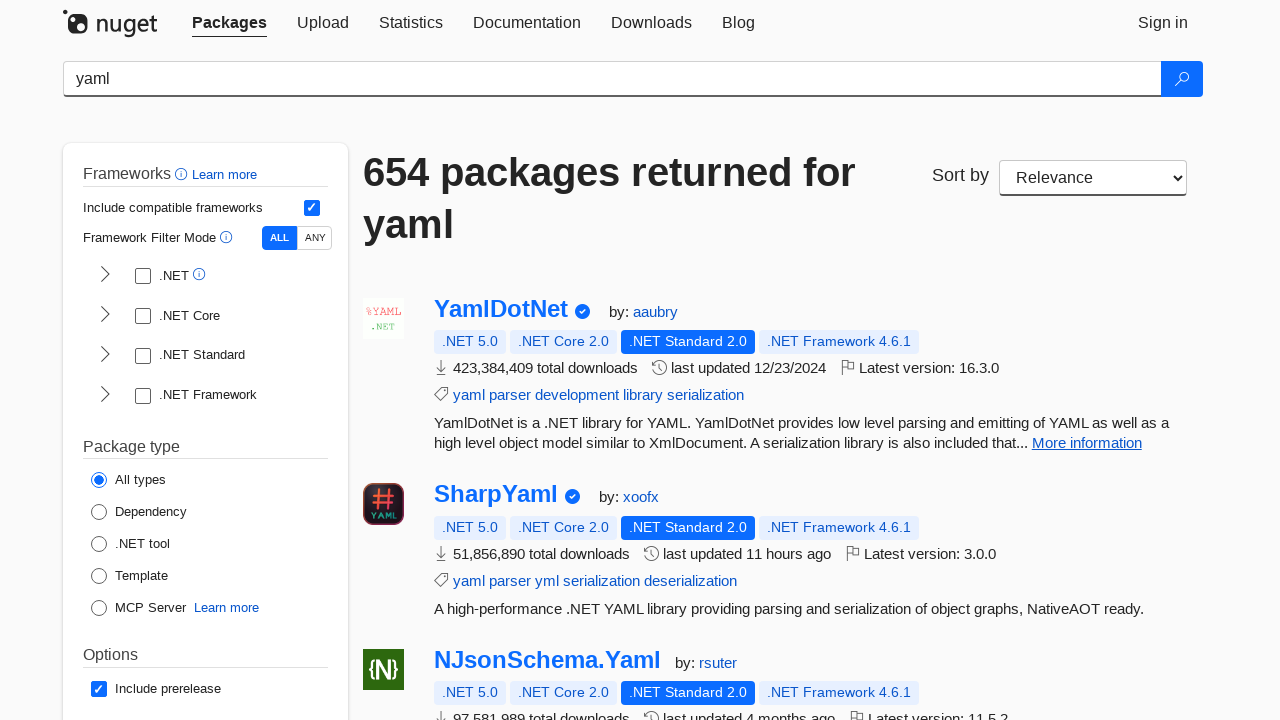

Package 17 has non-empty title: 'Wyam.Yaml'
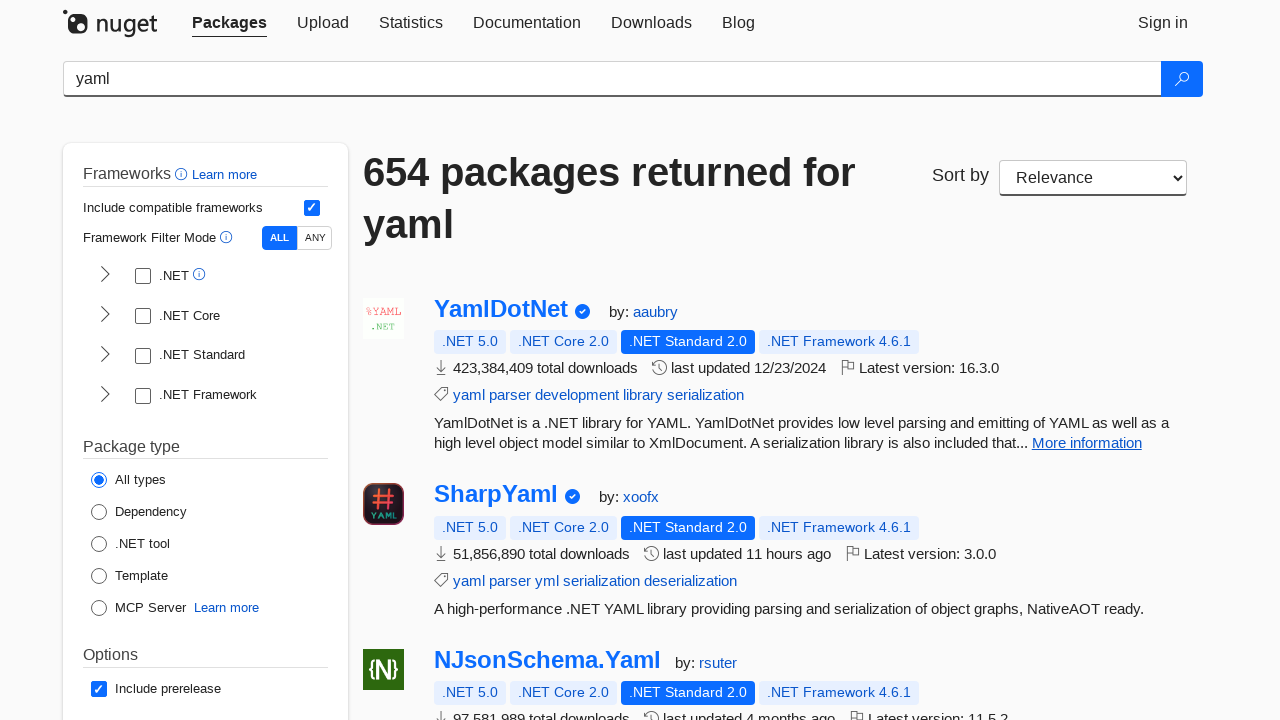

Package 17 has non-empty description
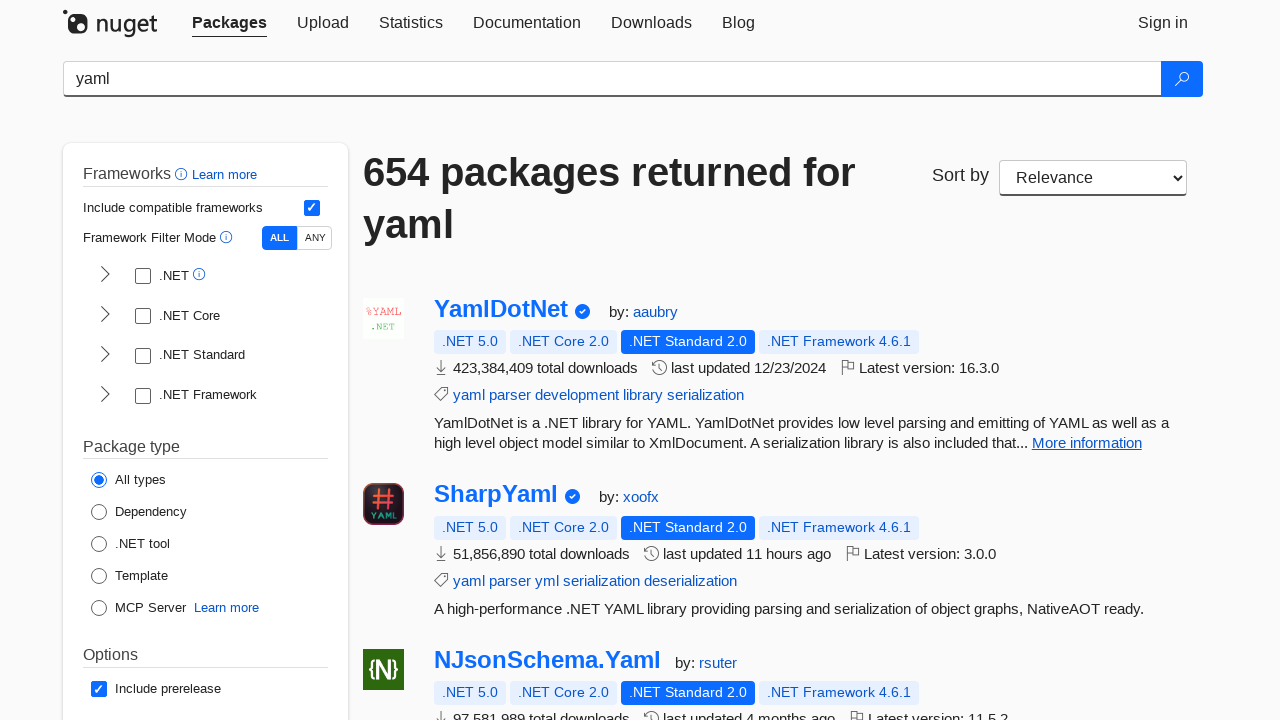

Package 18 has non-empty title: 'YamlDotNet.System.Text.Json'
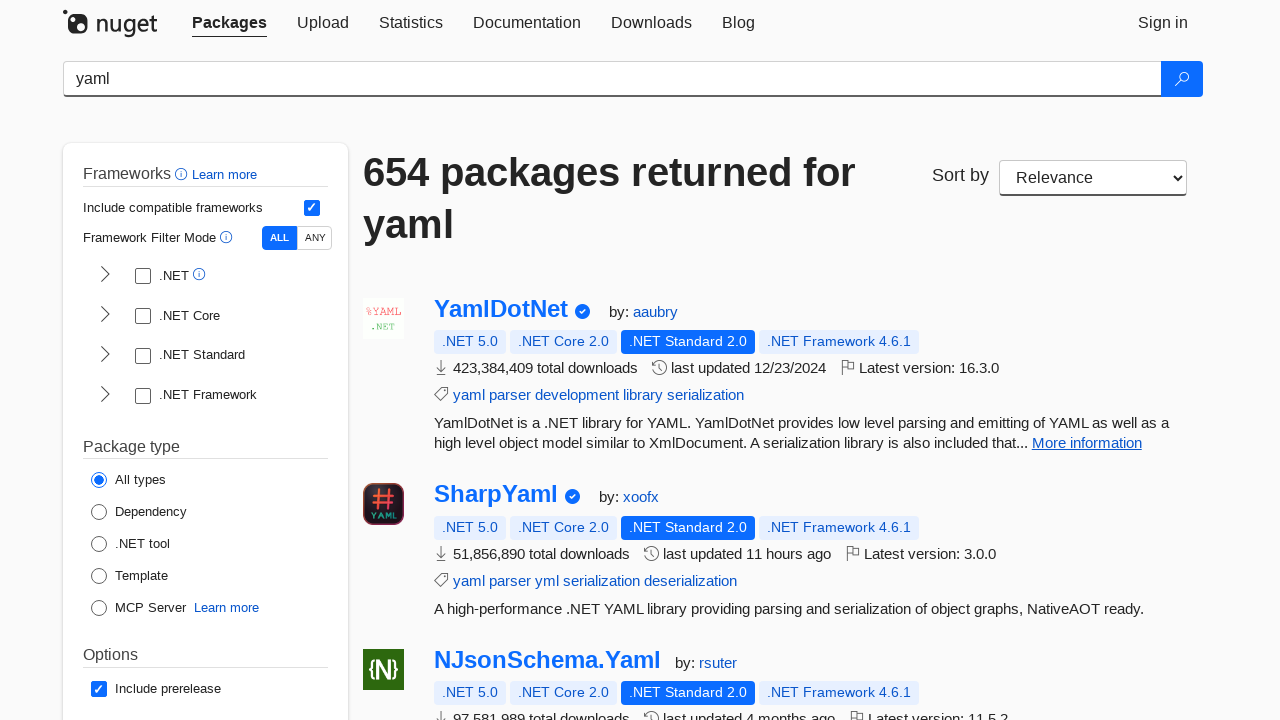

Package 18 has non-empty description
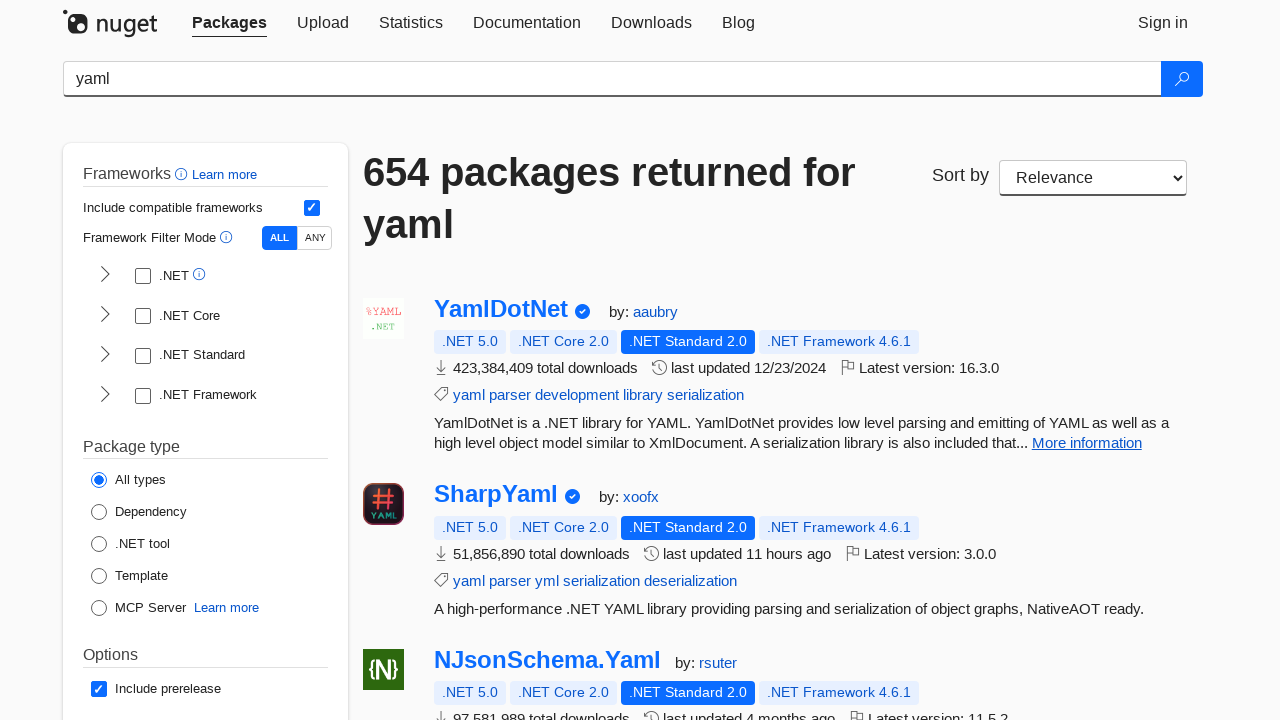

Package 19 has non-empty title: 'Neuroglia.Serialization.YamlDotNet'
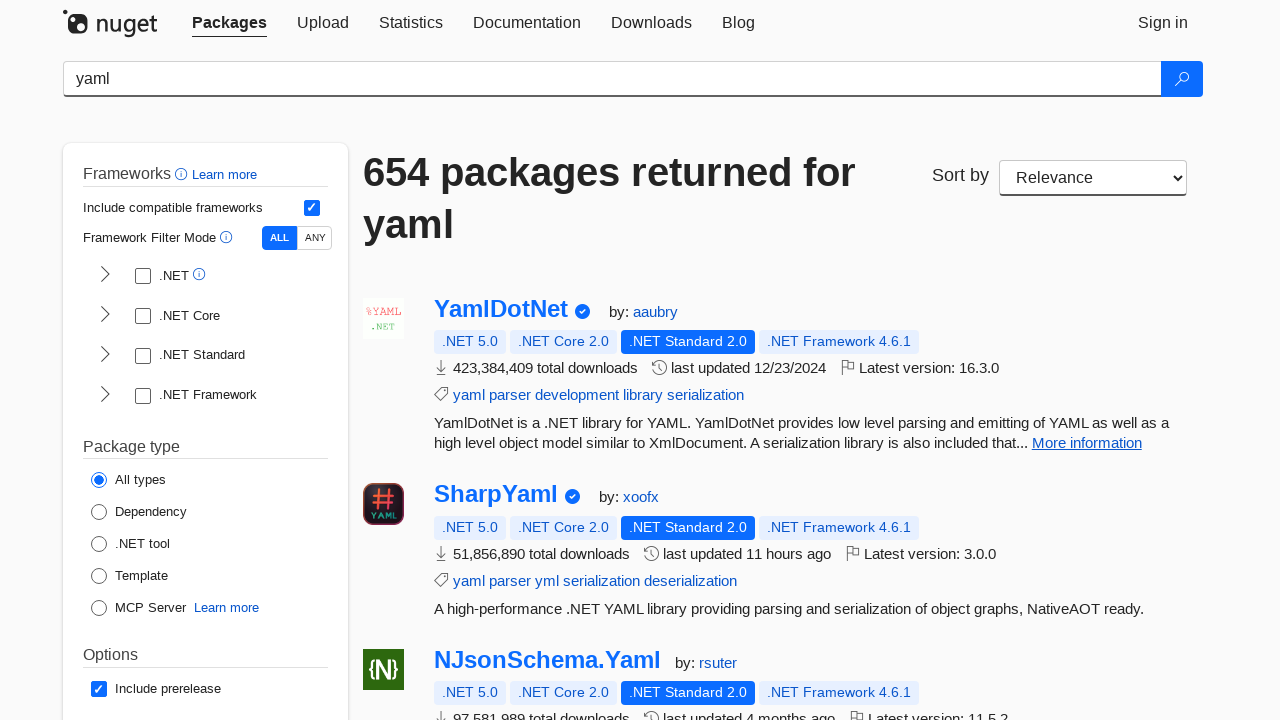

Package 19 has non-empty description
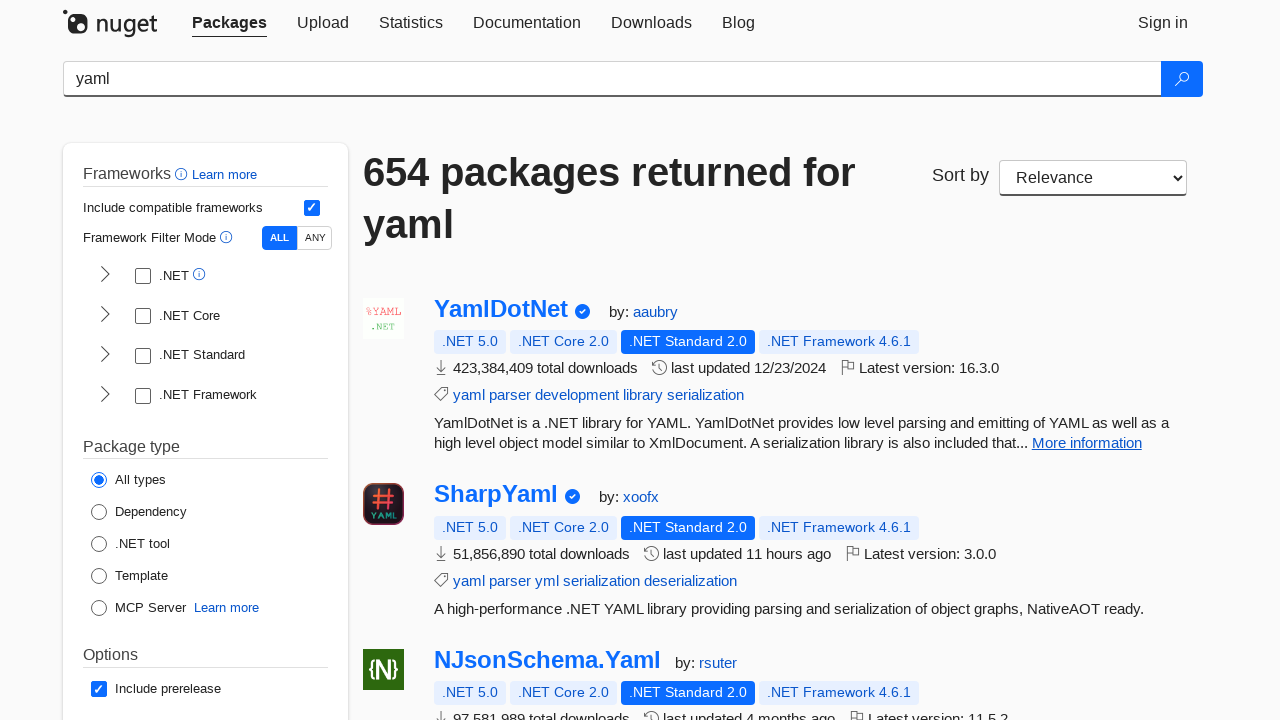

Package 20 has non-empty title: 'Microsoft.OpenApi.YamlReader'
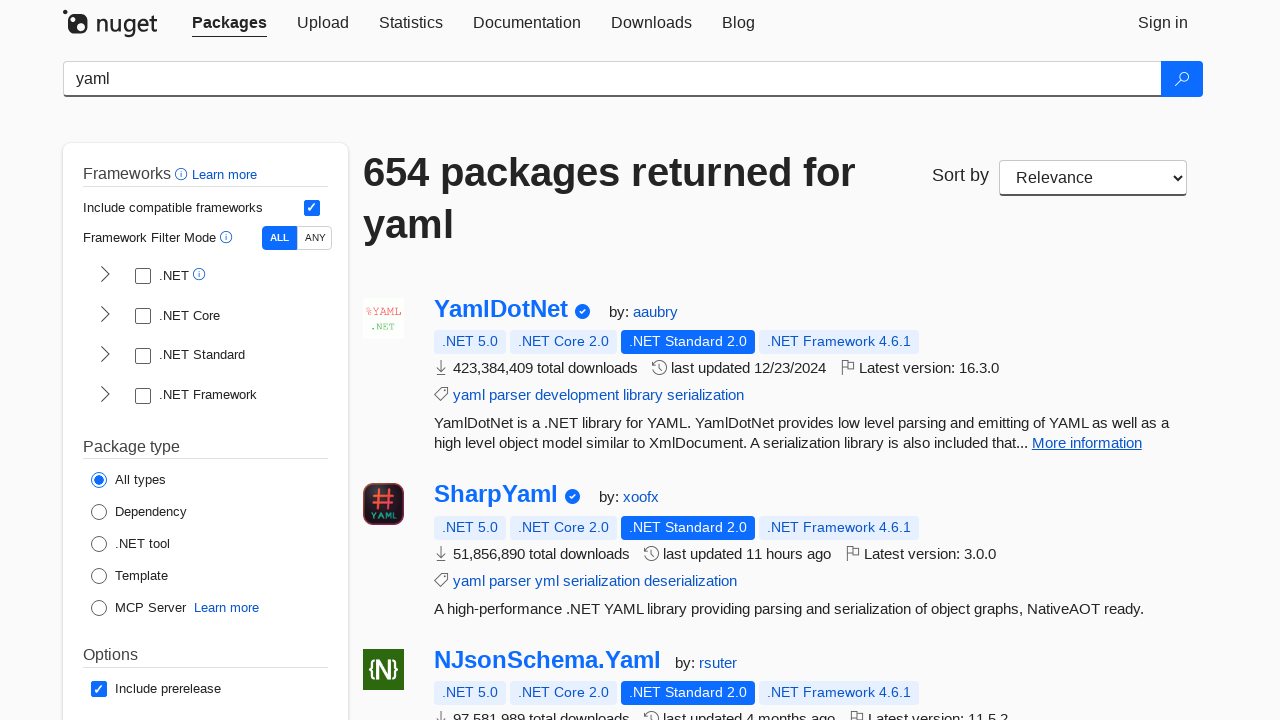

Package 20 has non-empty description
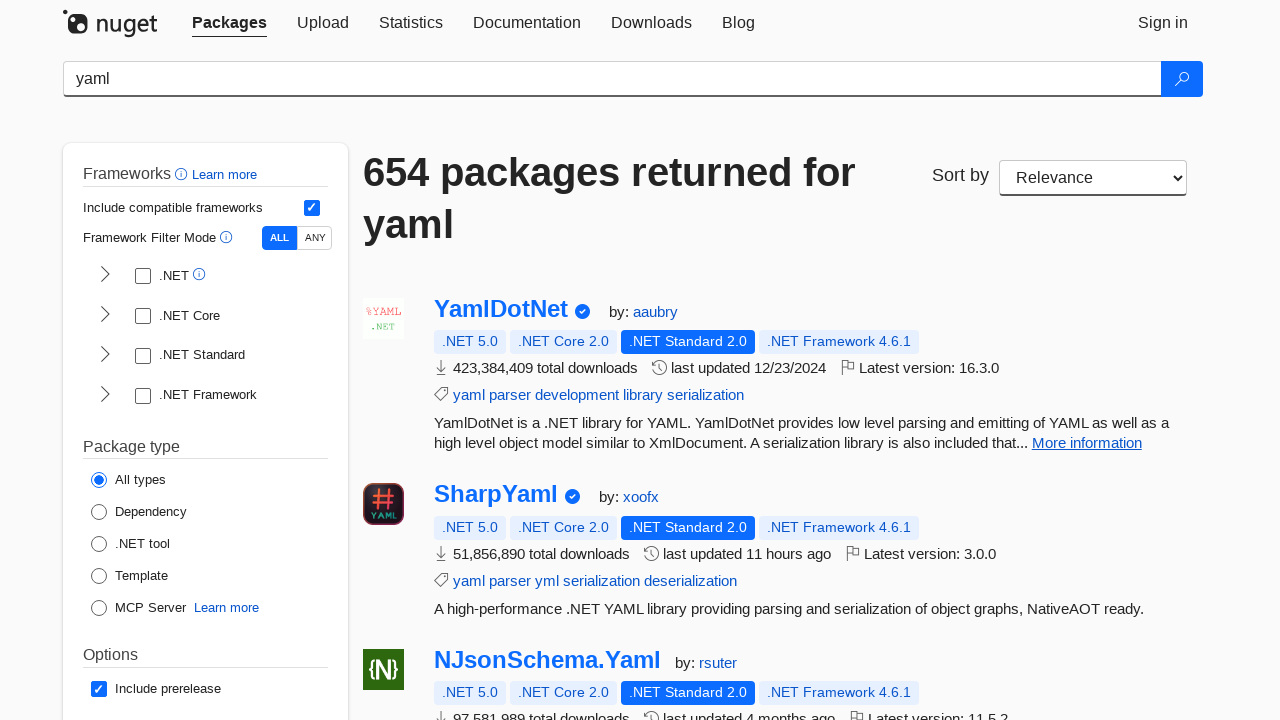

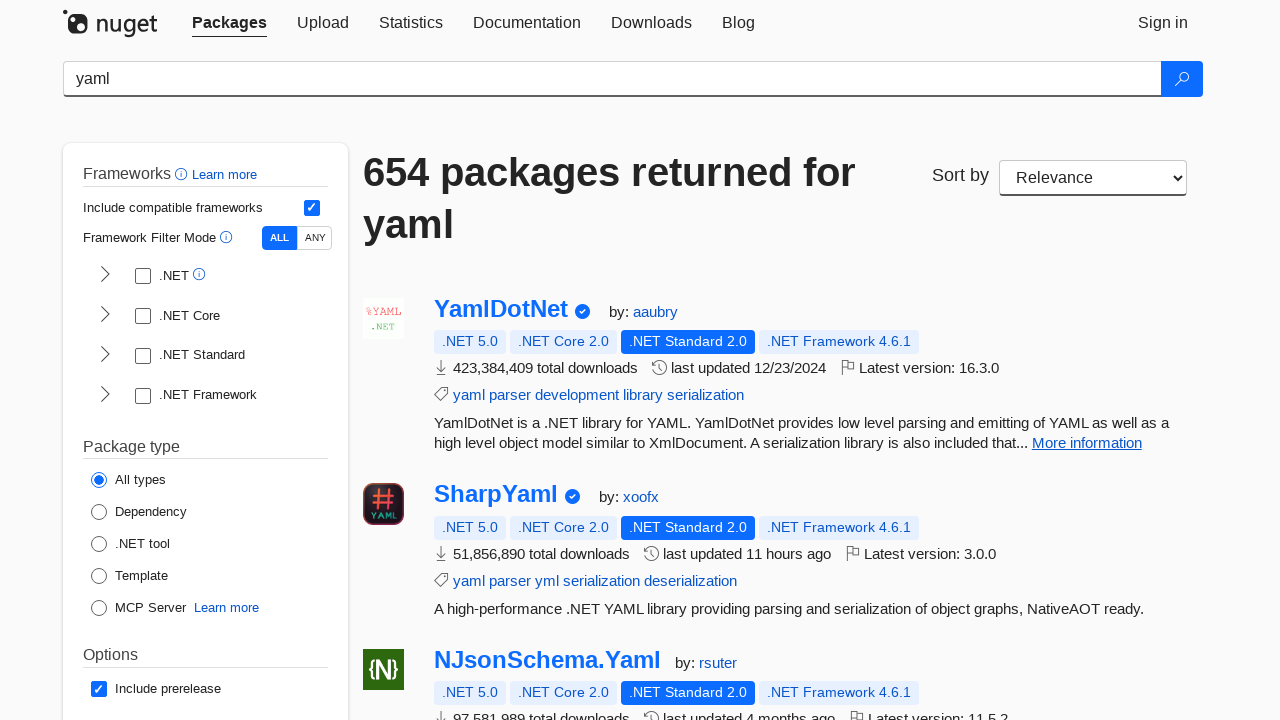